Tests the Challenging DOM page by reading all table cell values in a 10x6 grid

Starting URL: https://the-internet.herokuapp.com/challenging_dom

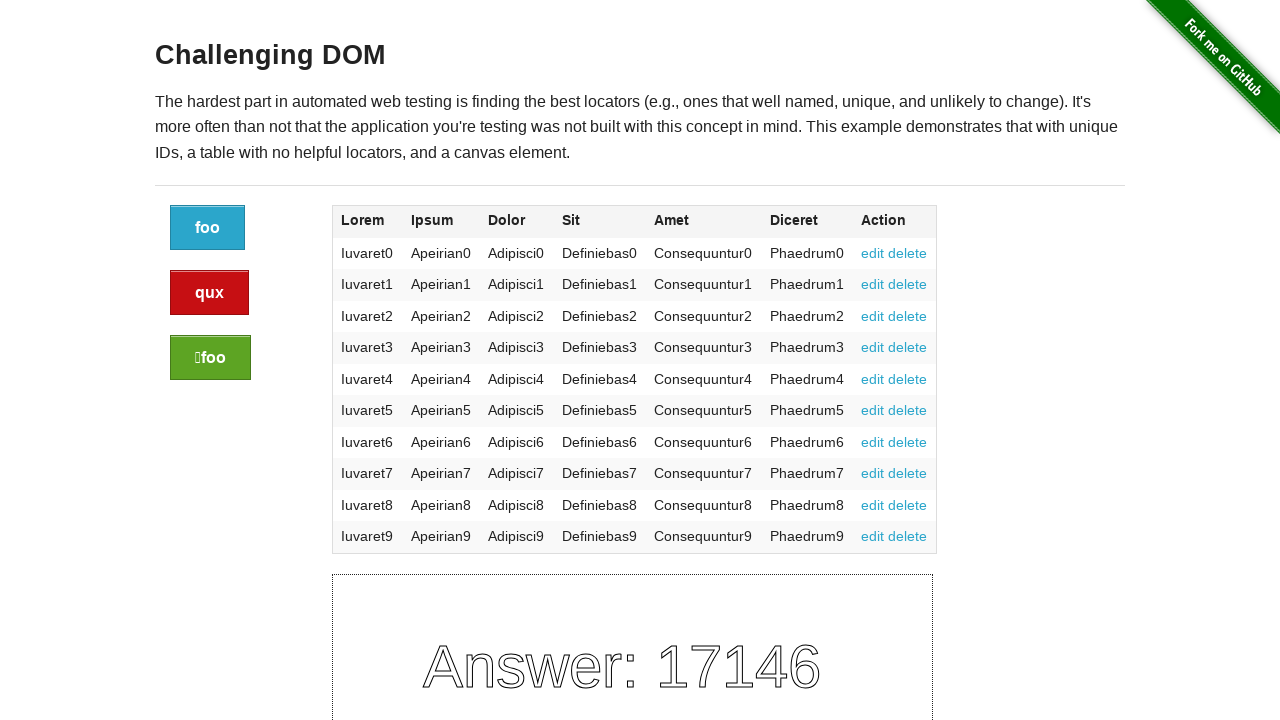

Navigated to Challenging DOM page
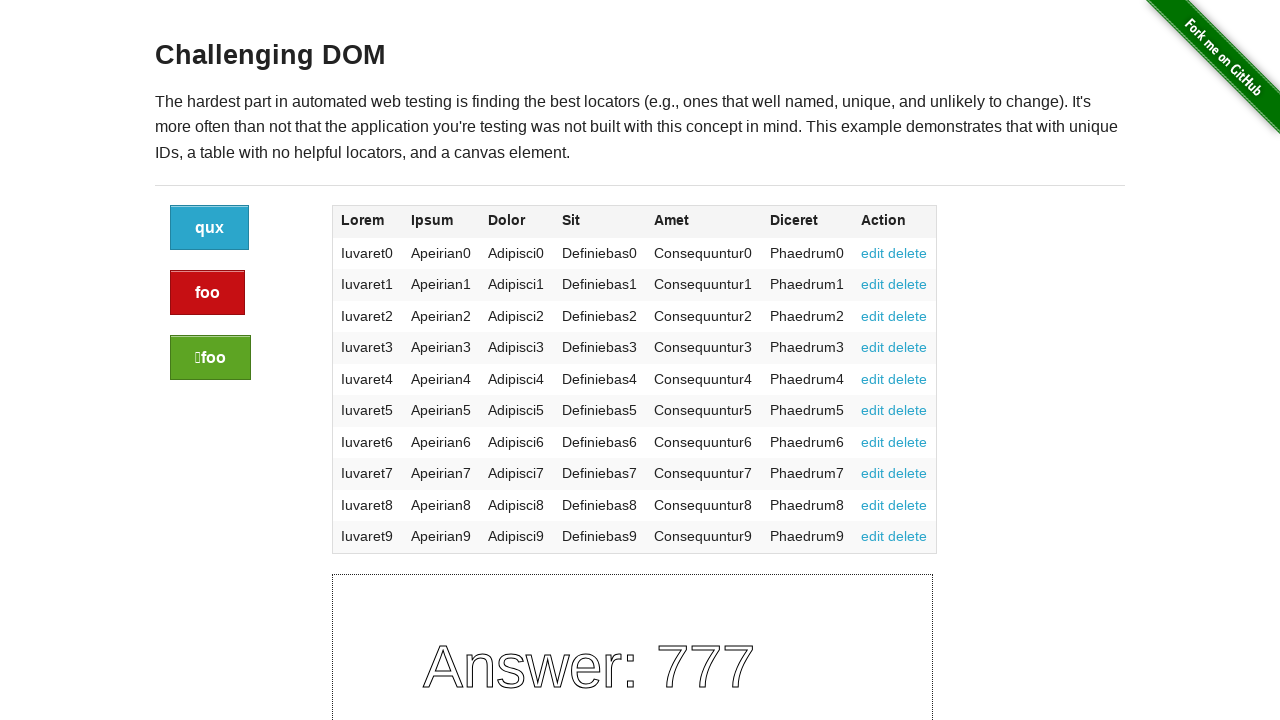

Read table cell at Row 1 Col 1: Iuvaret0
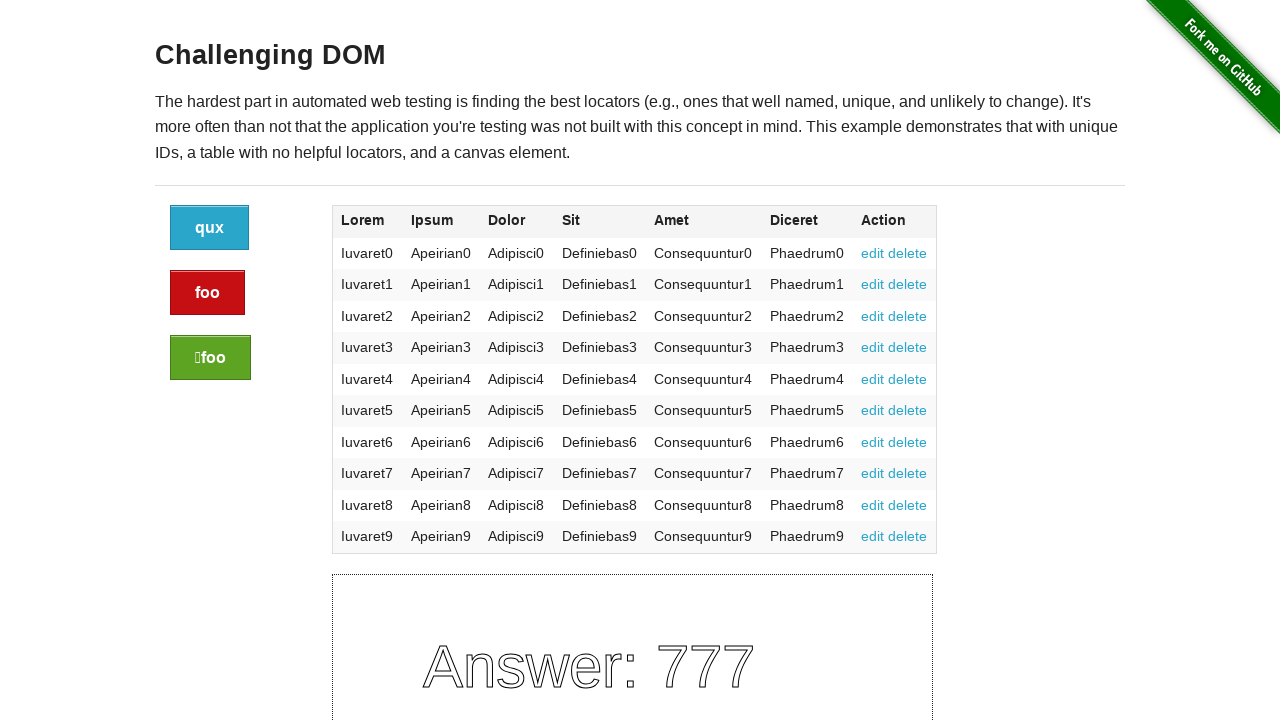

Read table cell at Row 1 Col 2: Apeirian0
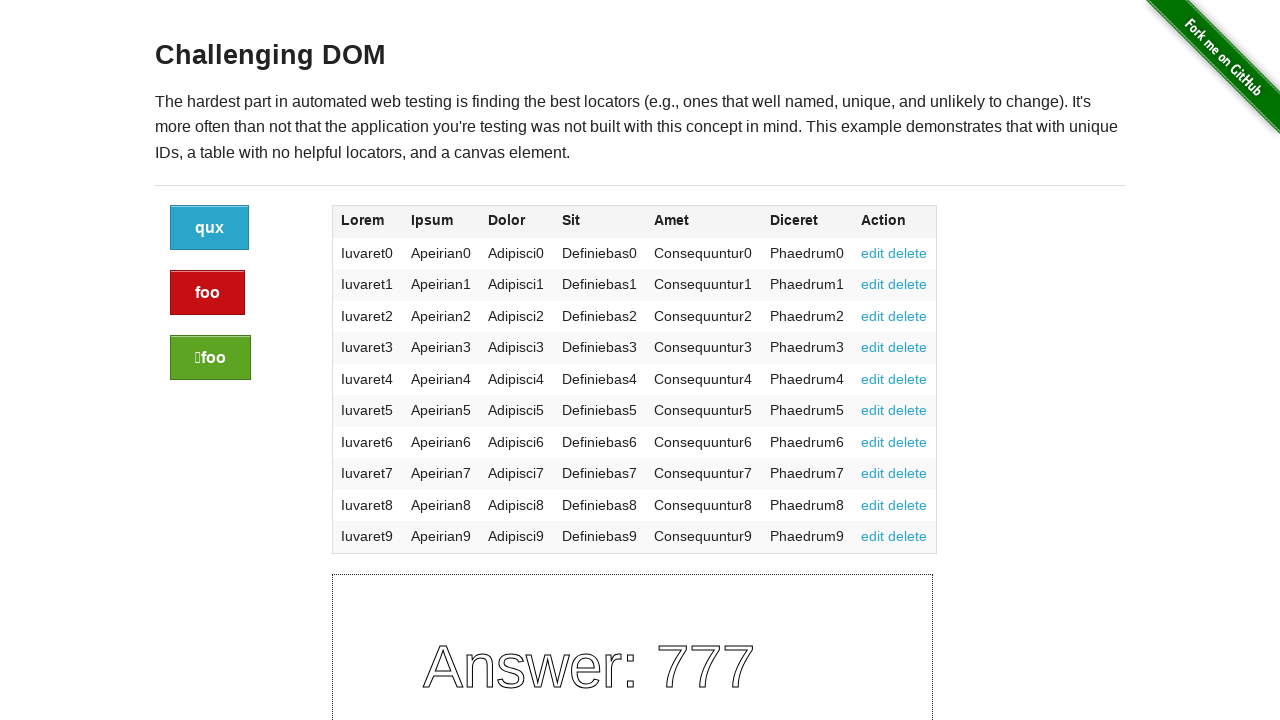

Read table cell at Row 1 Col 3: Adipisci0
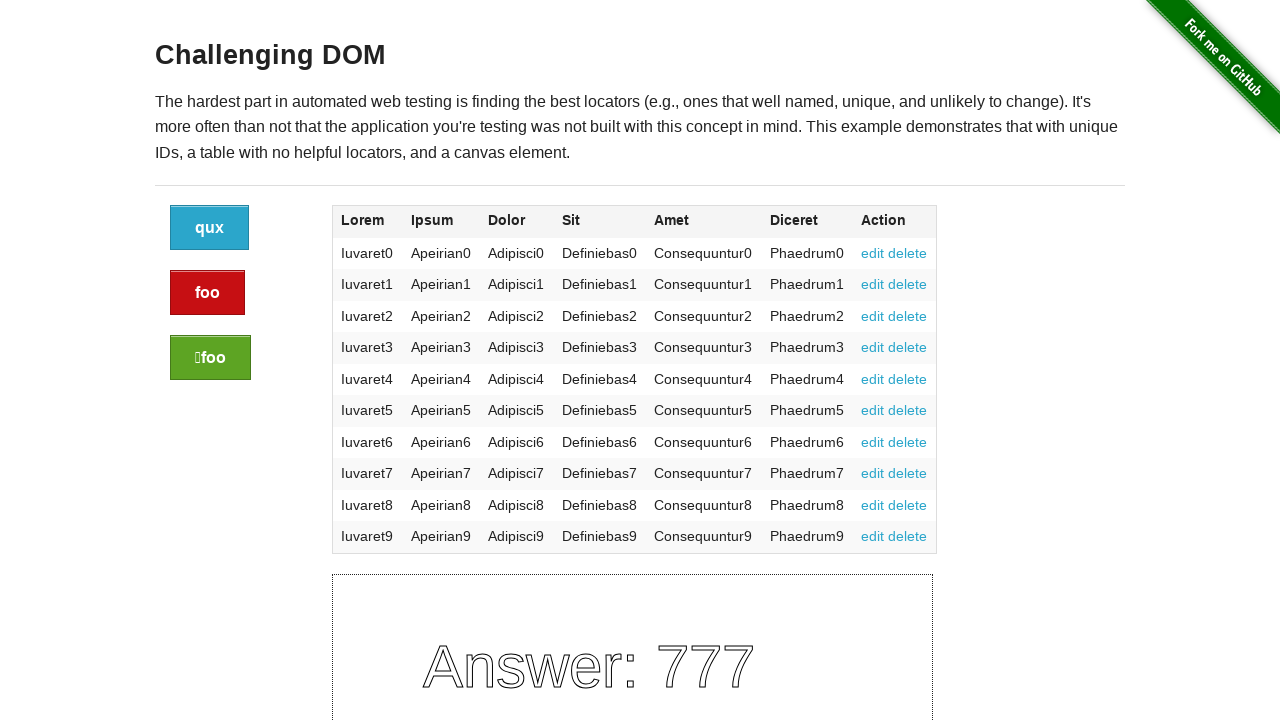

Read table cell at Row 1 Col 4: Definiebas0
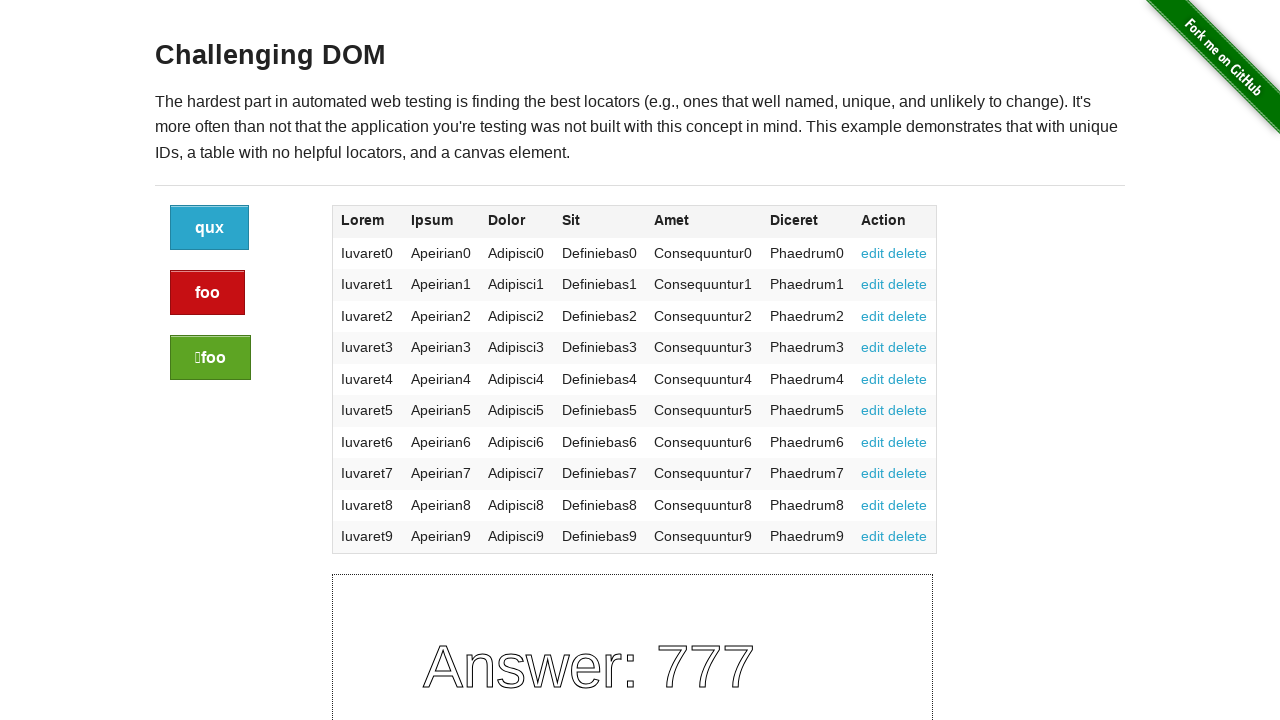

Read table cell at Row 1 Col 5: Consequuntur0
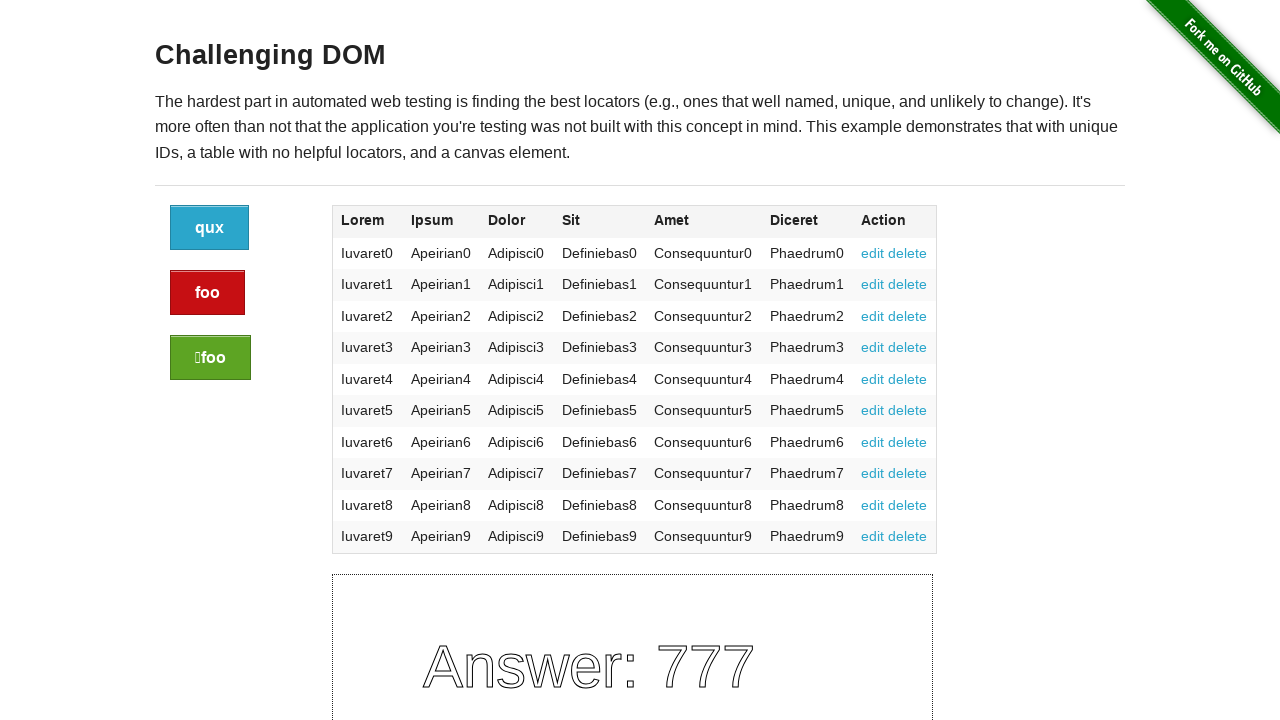

Read table cell at Row 1 Col 6: Phaedrum0
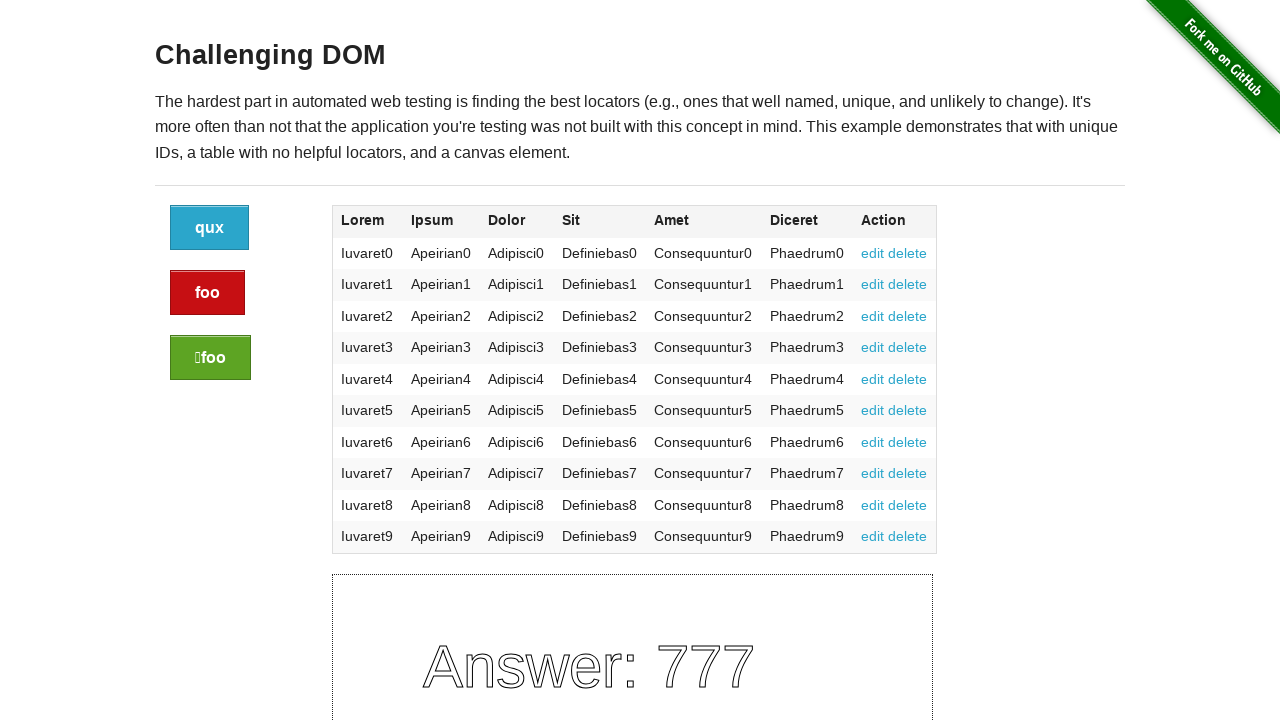

Read table cell at Row 2 Col 1: Iuvaret1
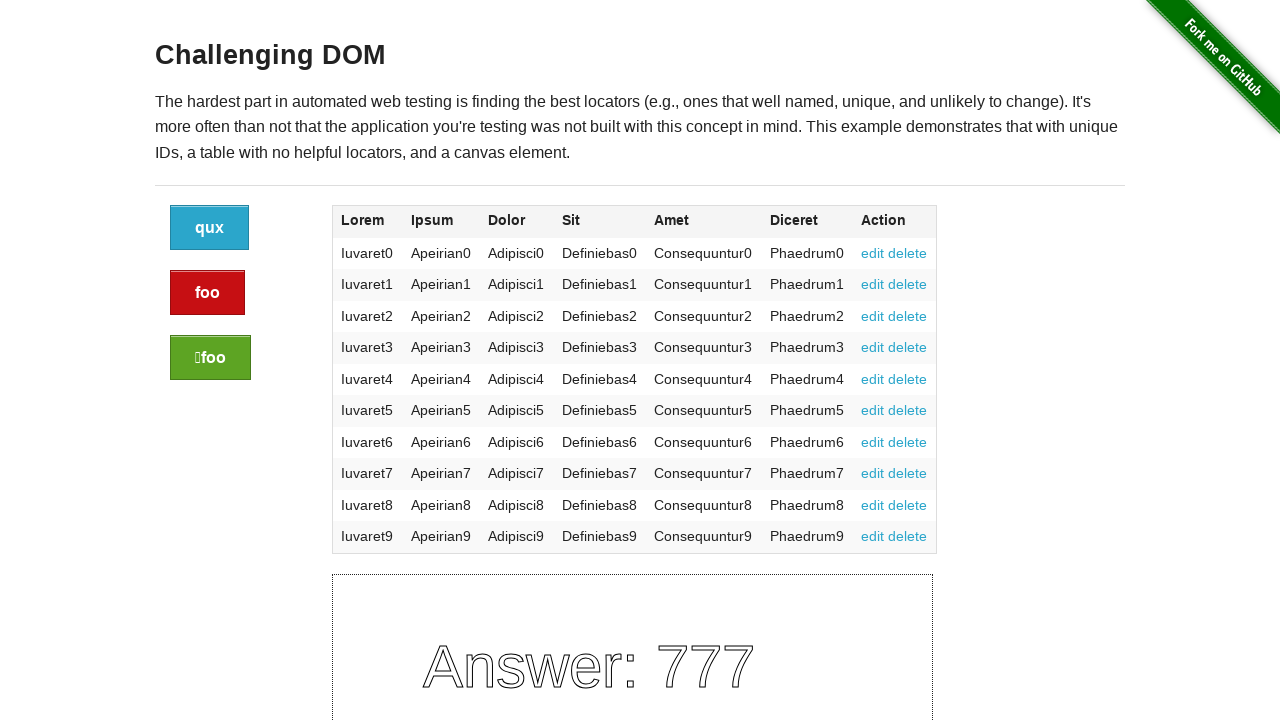

Read table cell at Row 2 Col 2: Apeirian1
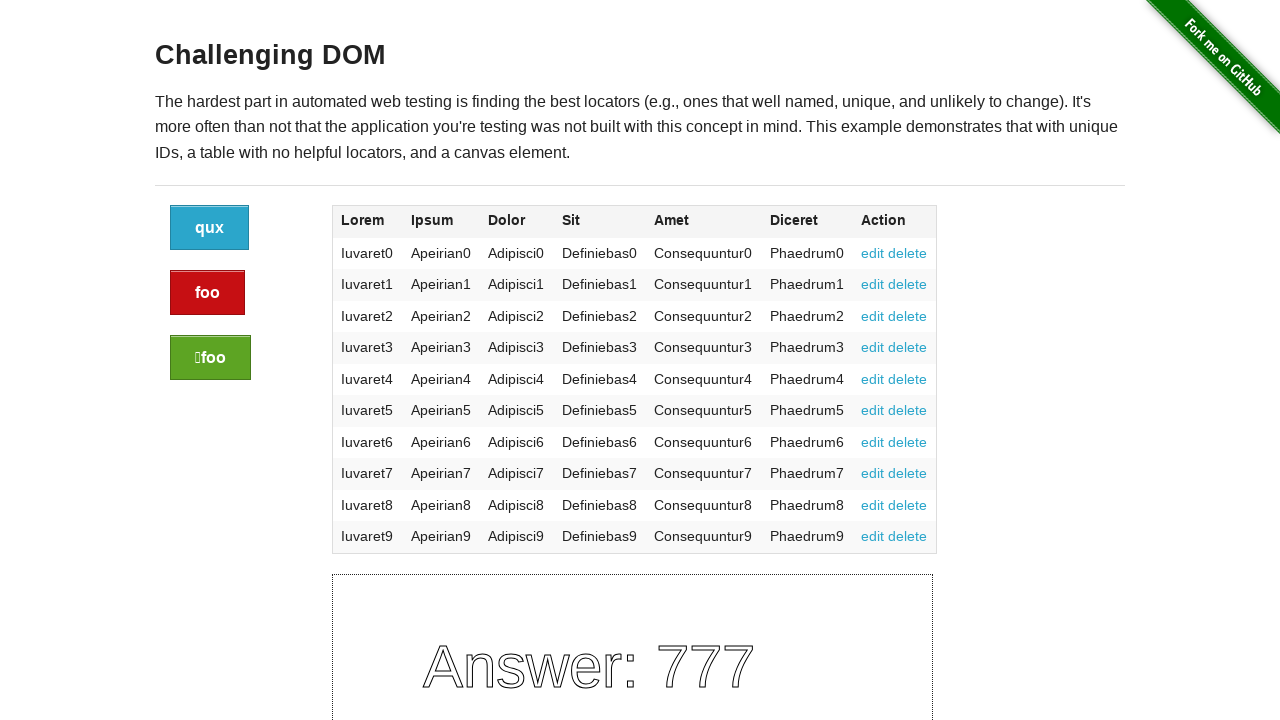

Read table cell at Row 2 Col 3: Adipisci1
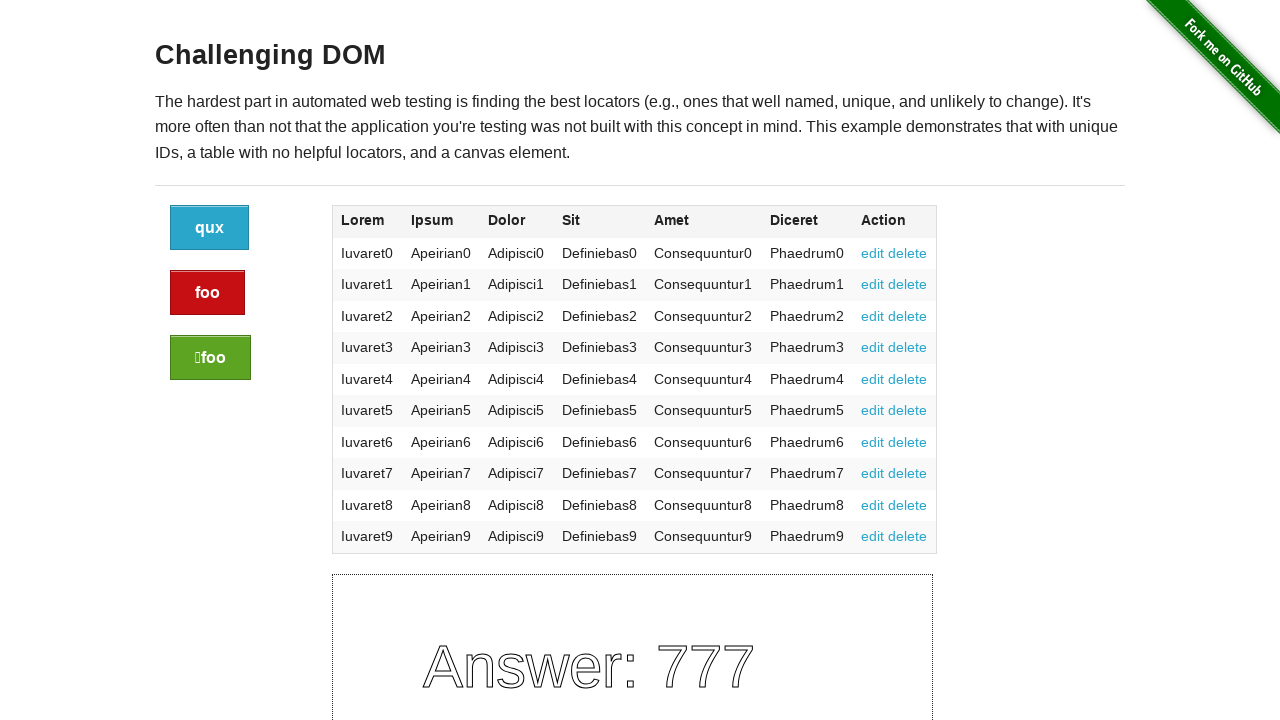

Read table cell at Row 2 Col 4: Definiebas1
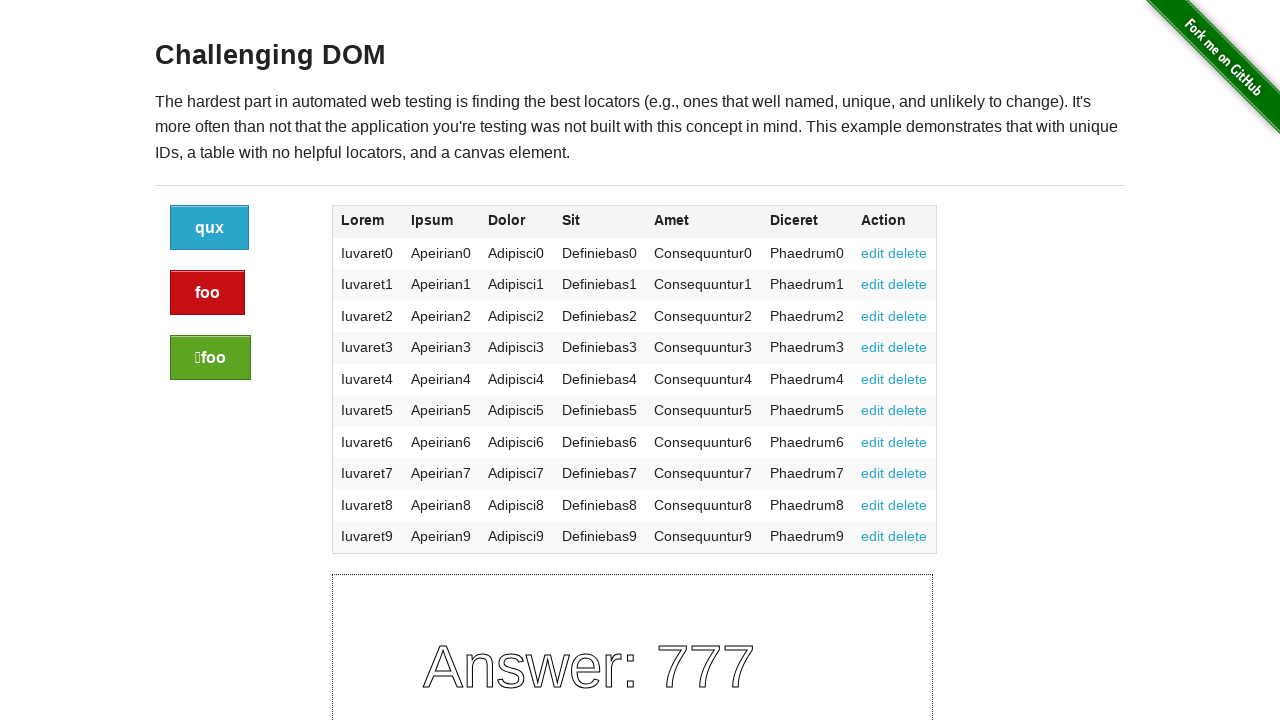

Read table cell at Row 2 Col 5: Consequuntur1
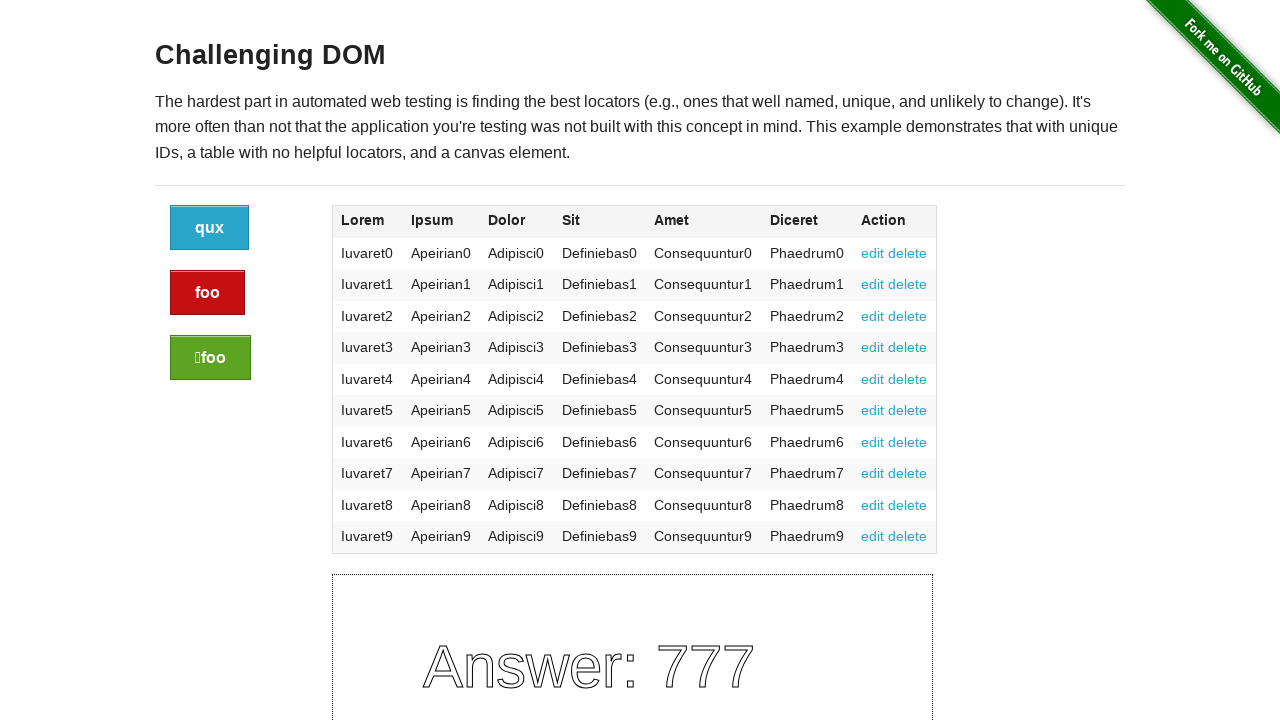

Read table cell at Row 2 Col 6: Phaedrum1
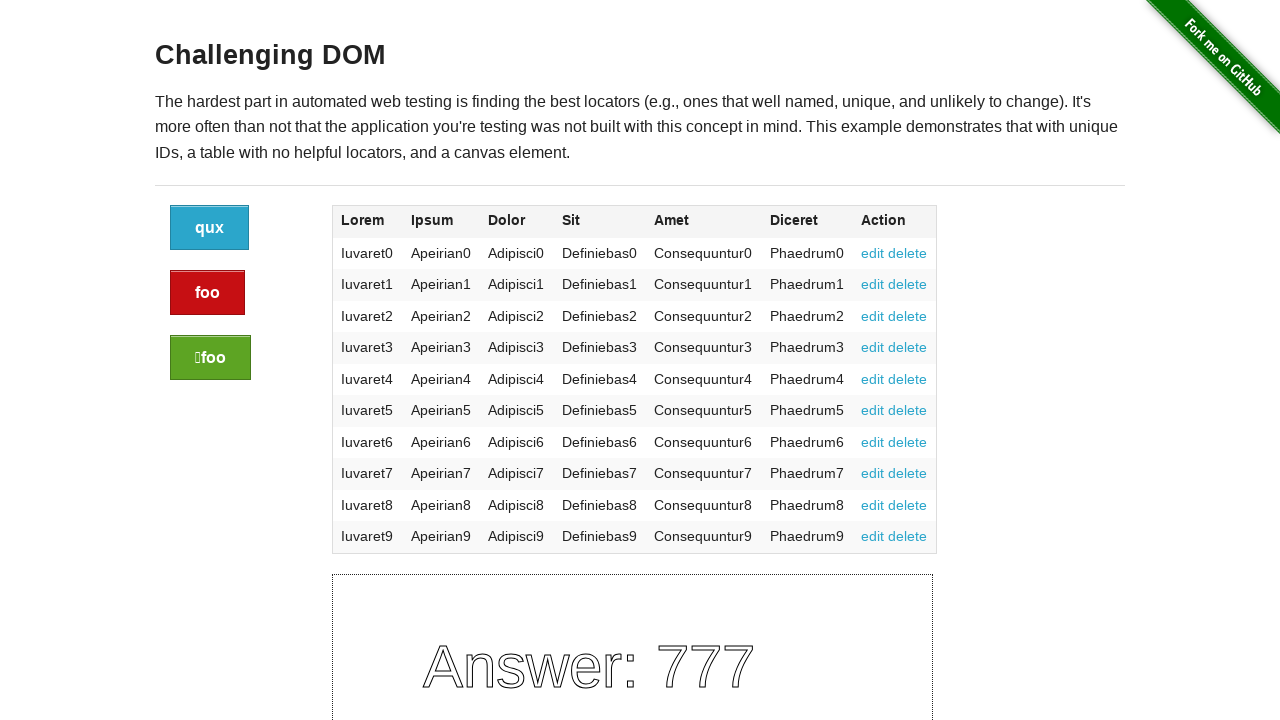

Read table cell at Row 3 Col 1: Iuvaret2
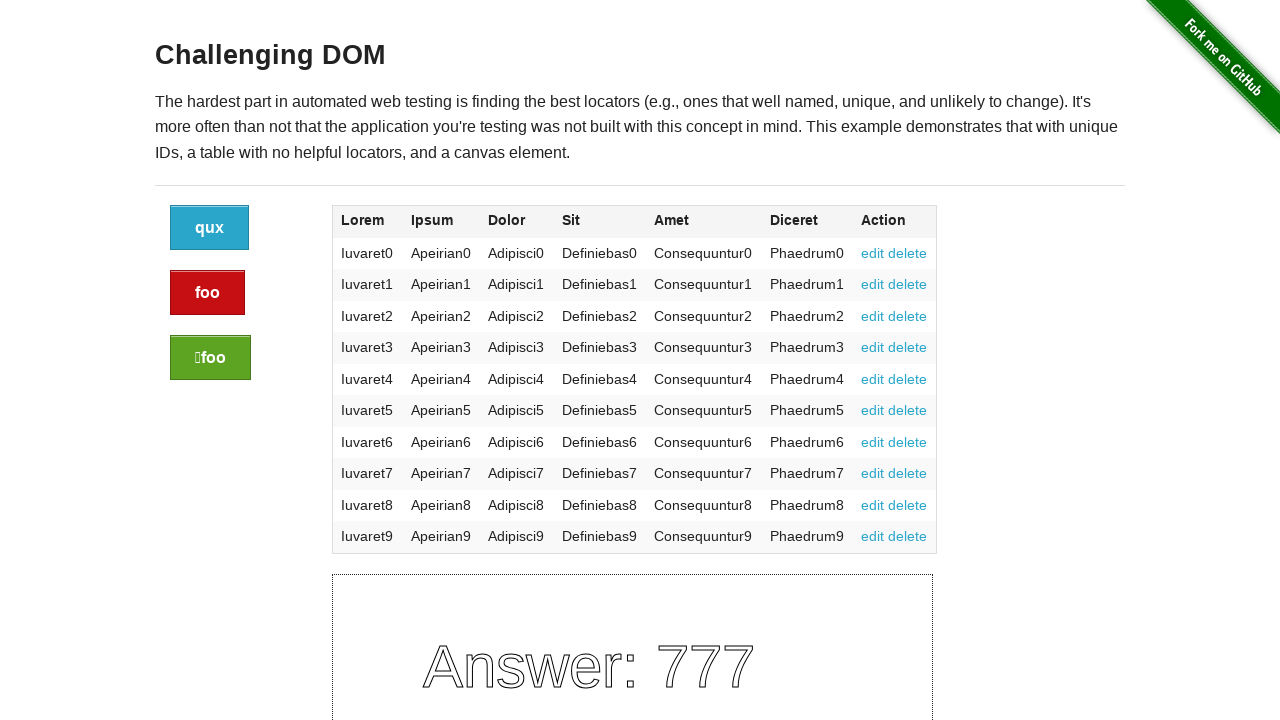

Read table cell at Row 3 Col 2: Apeirian2
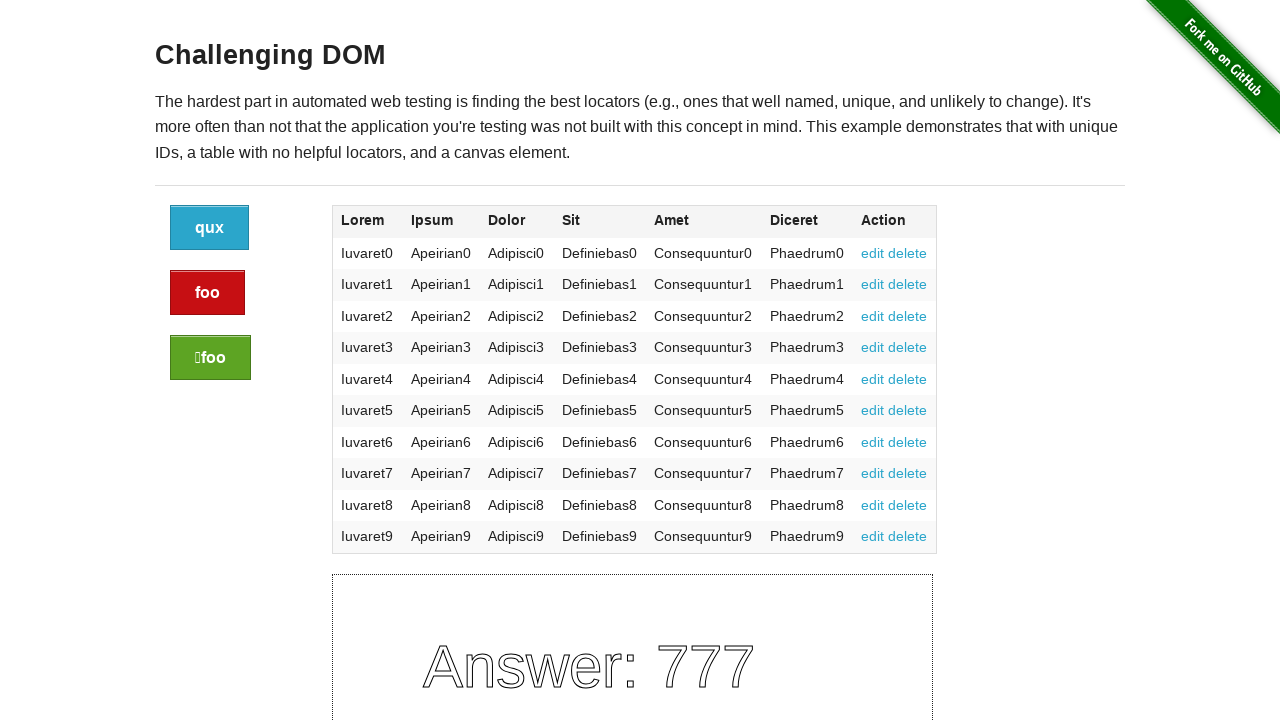

Read table cell at Row 3 Col 3: Adipisci2
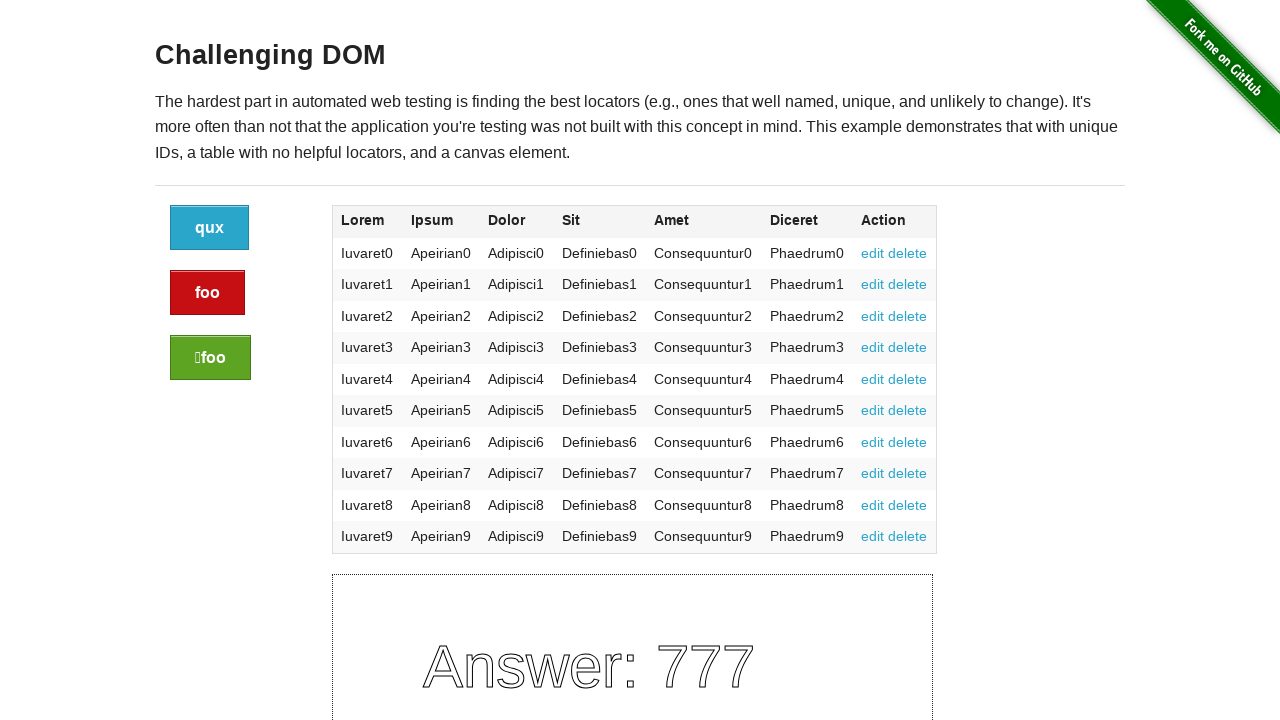

Read table cell at Row 3 Col 4: Definiebas2
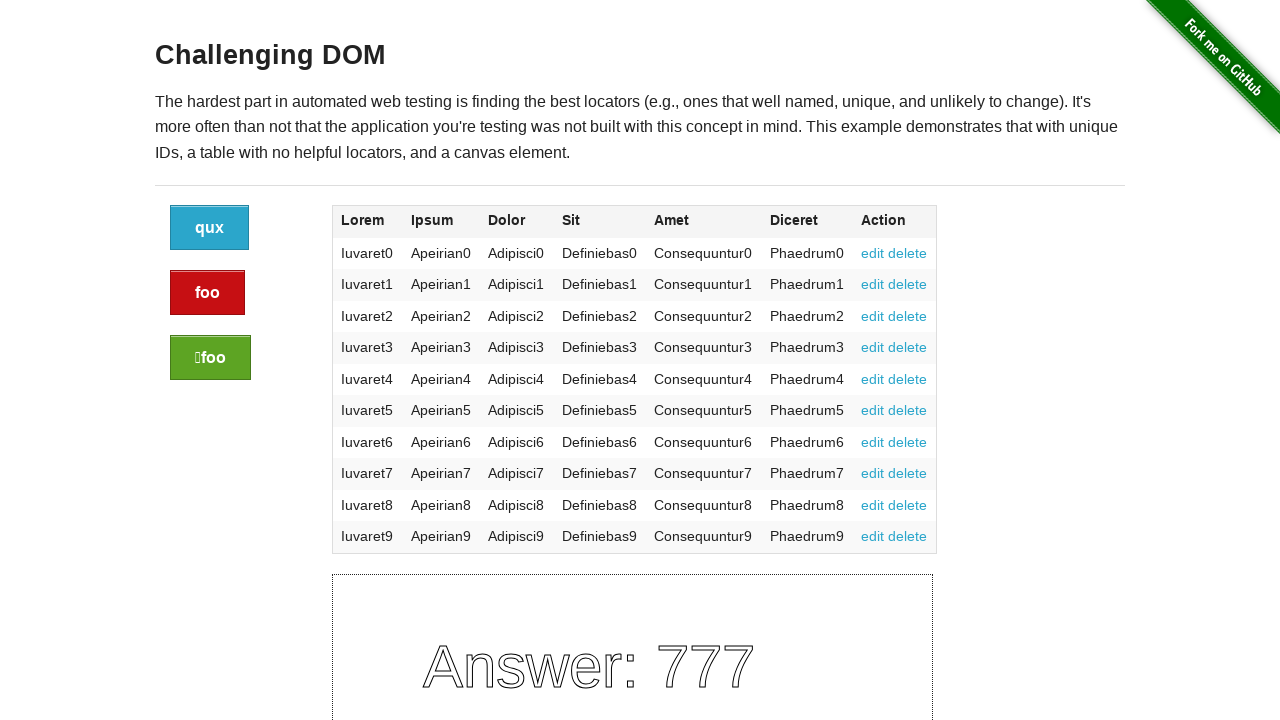

Read table cell at Row 3 Col 5: Consequuntur2
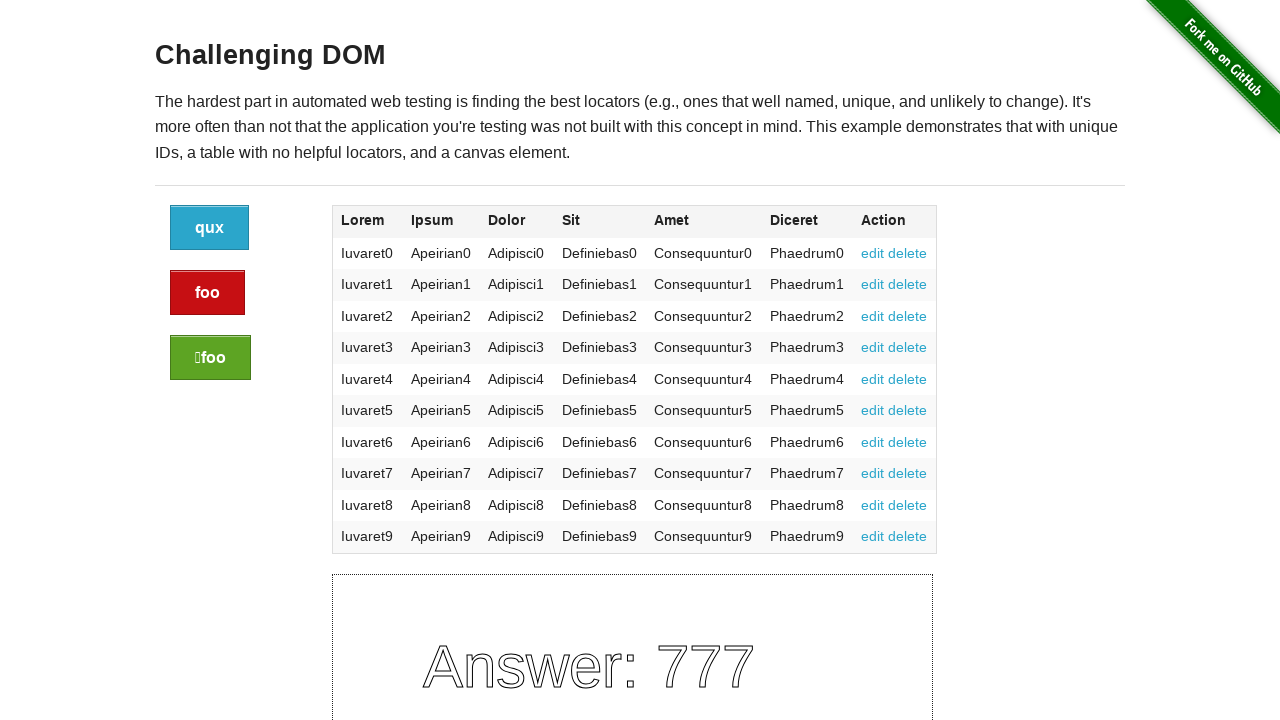

Read table cell at Row 3 Col 6: Phaedrum2
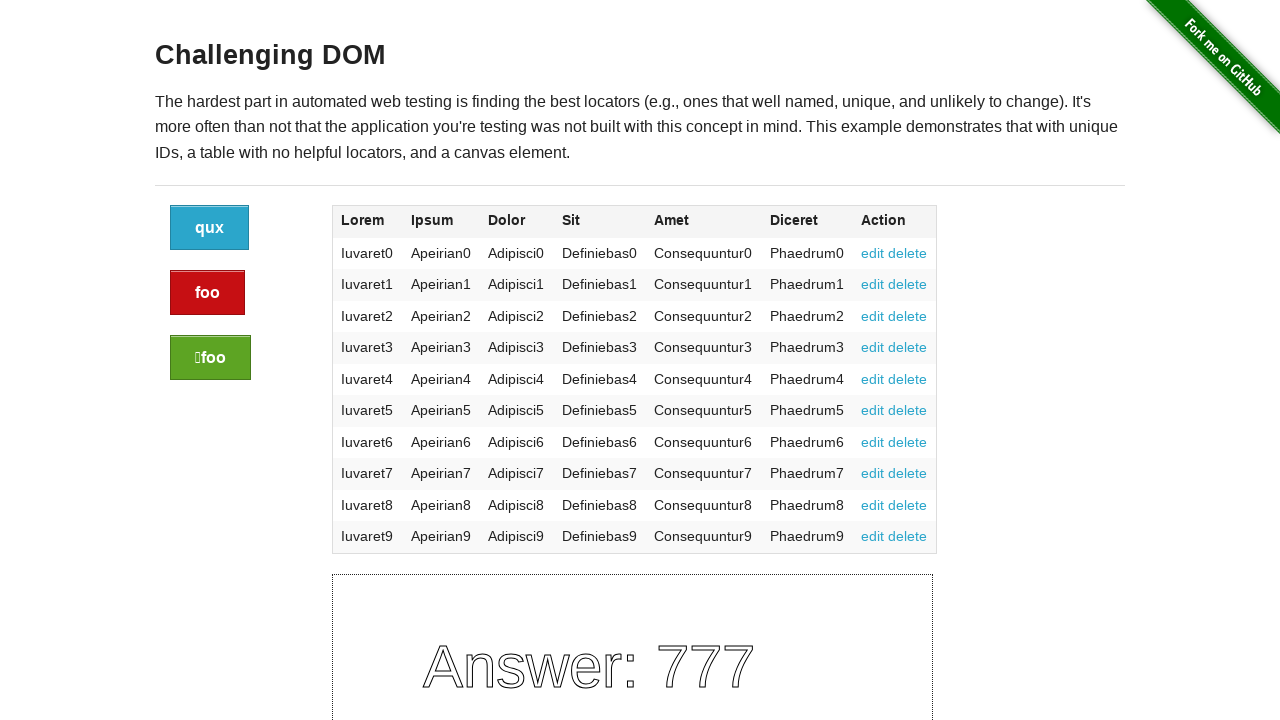

Read table cell at Row 4 Col 1: Iuvaret3
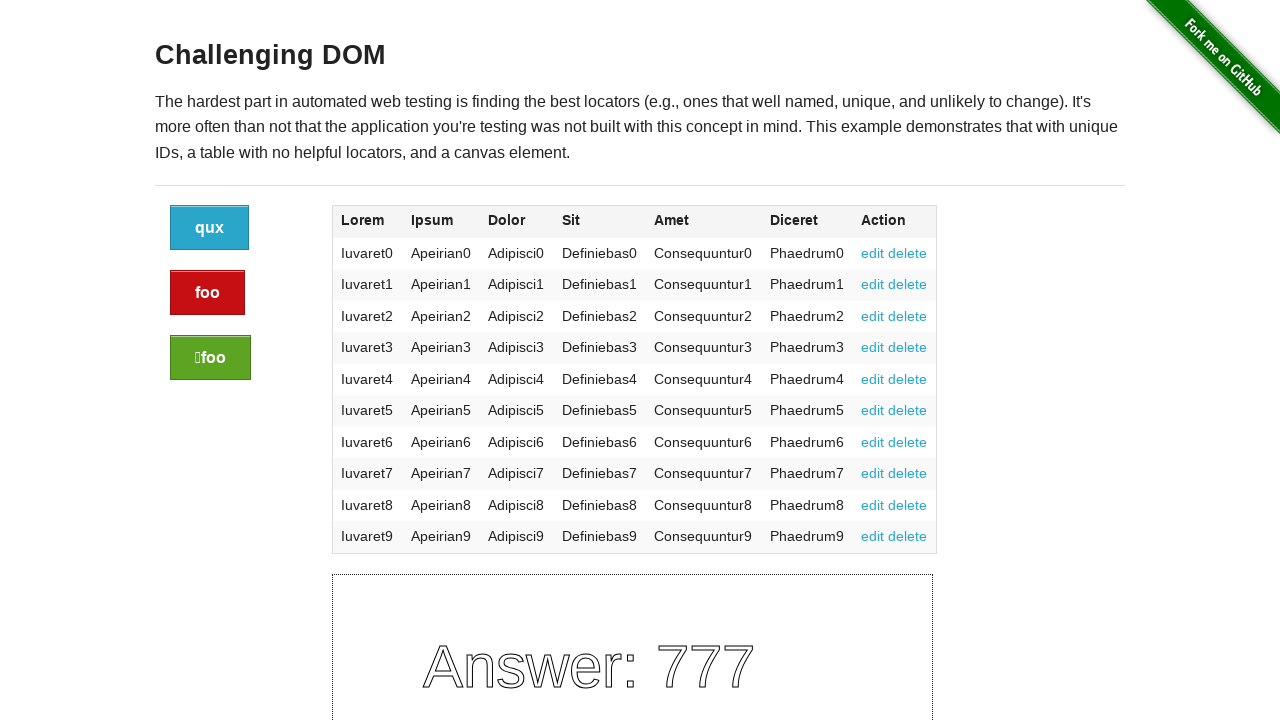

Read table cell at Row 4 Col 2: Apeirian3
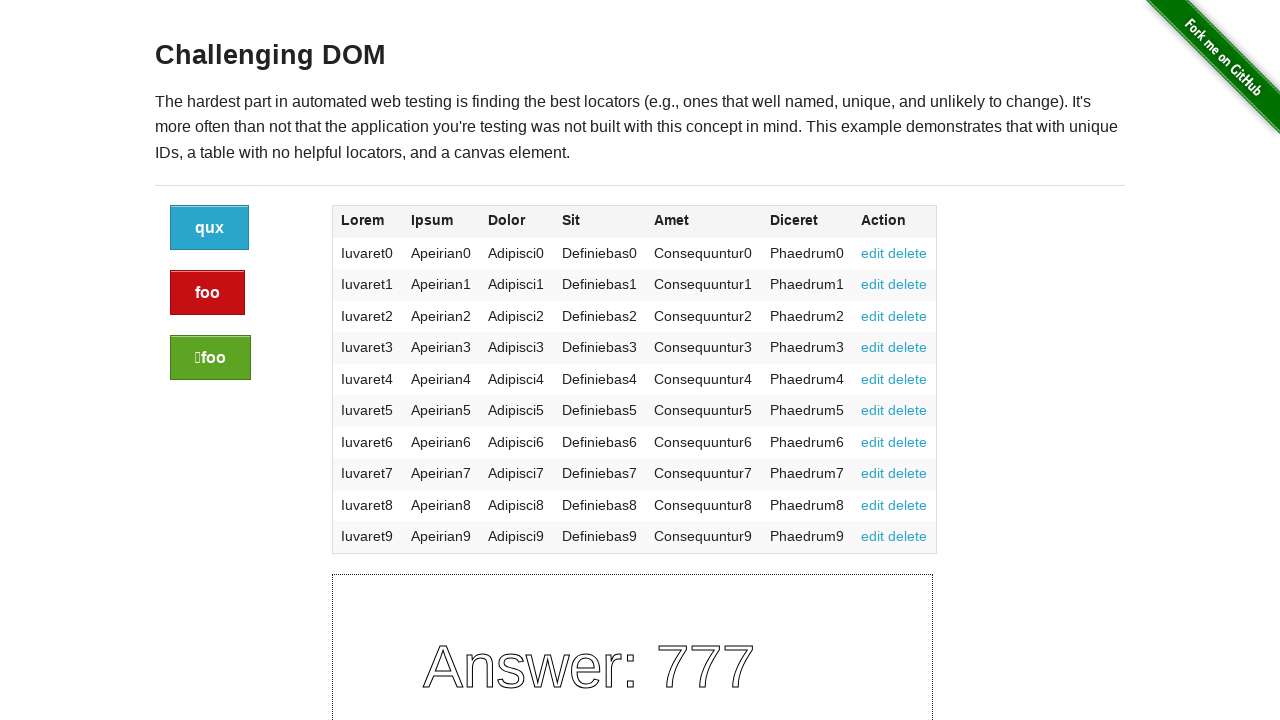

Read table cell at Row 4 Col 3: Adipisci3
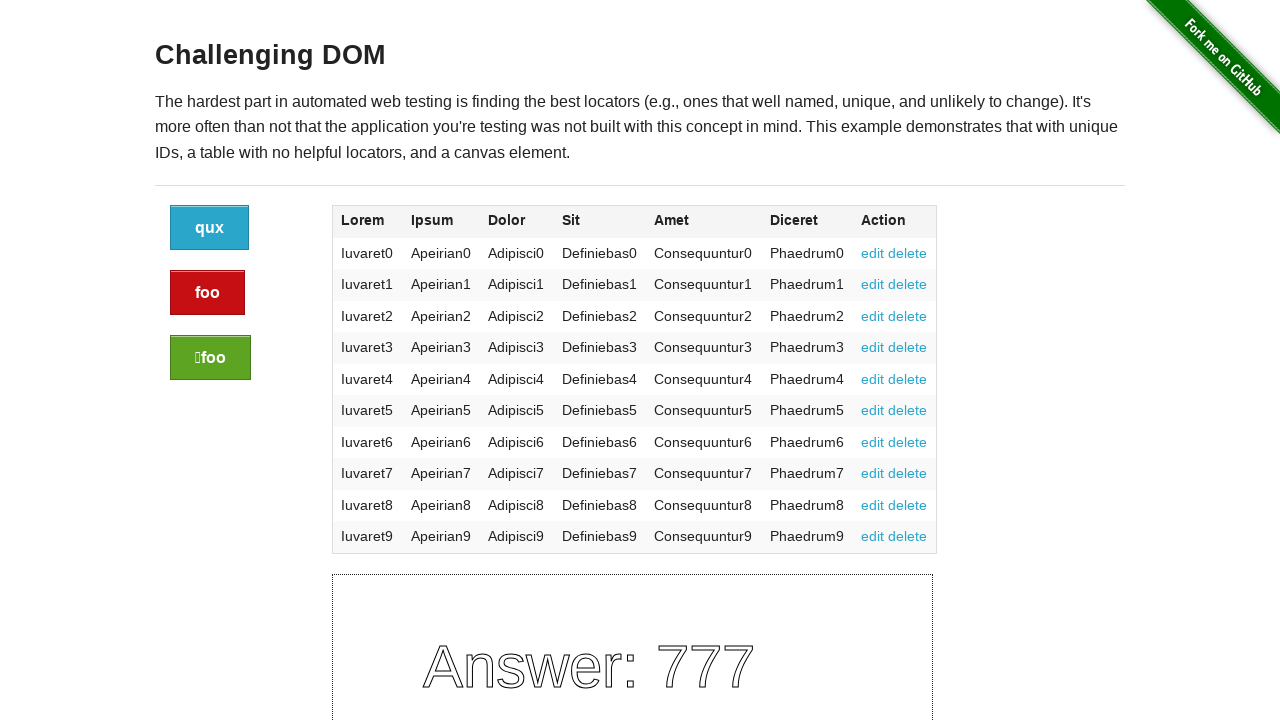

Read table cell at Row 4 Col 4: Definiebas3
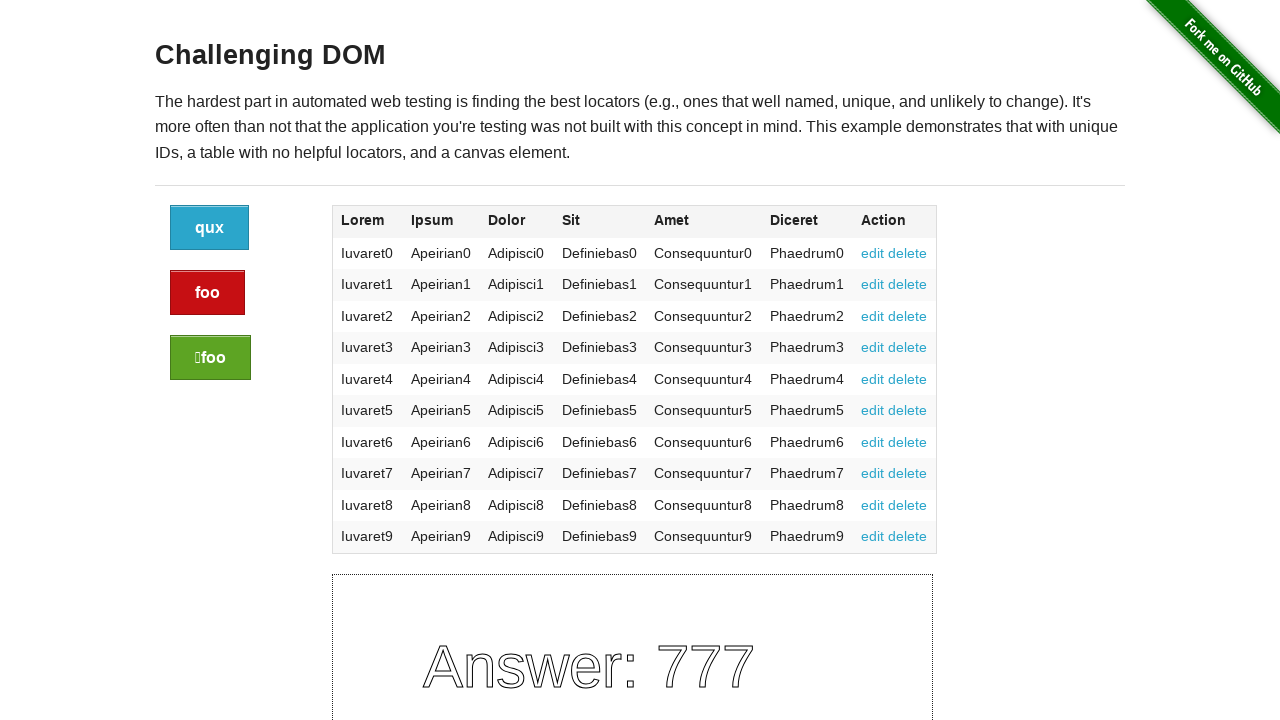

Read table cell at Row 4 Col 5: Consequuntur3
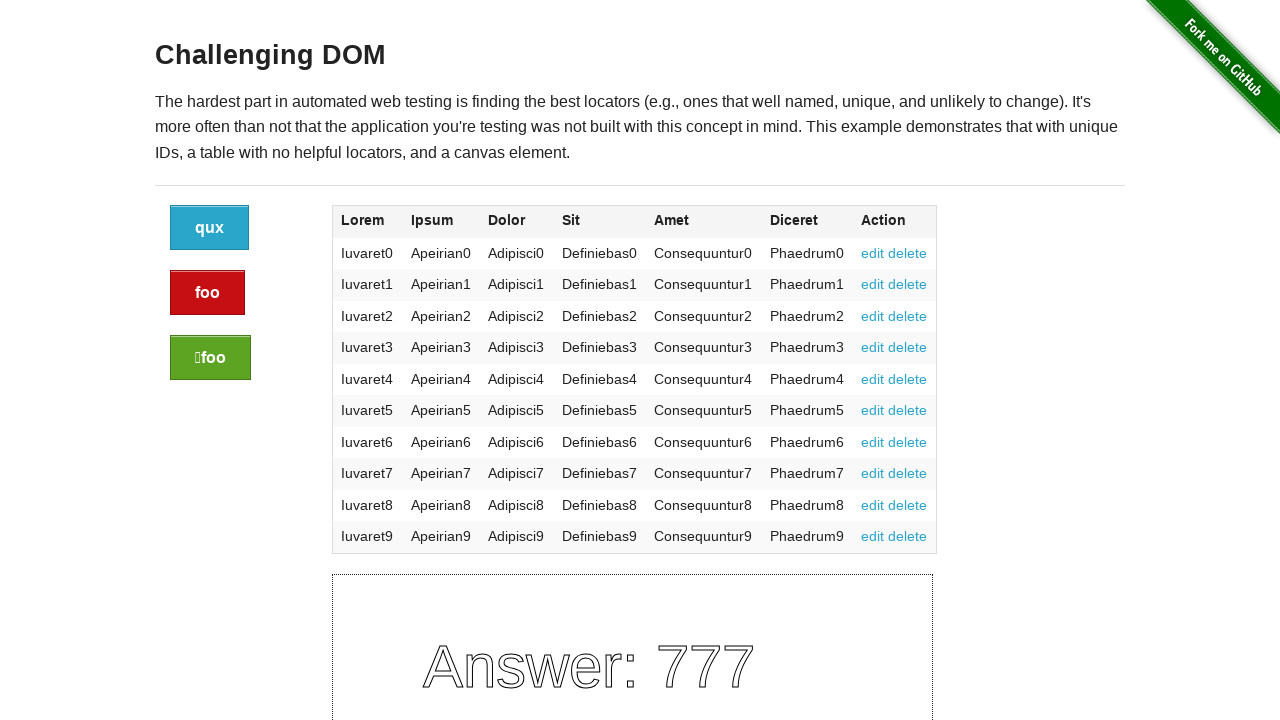

Read table cell at Row 4 Col 6: Phaedrum3
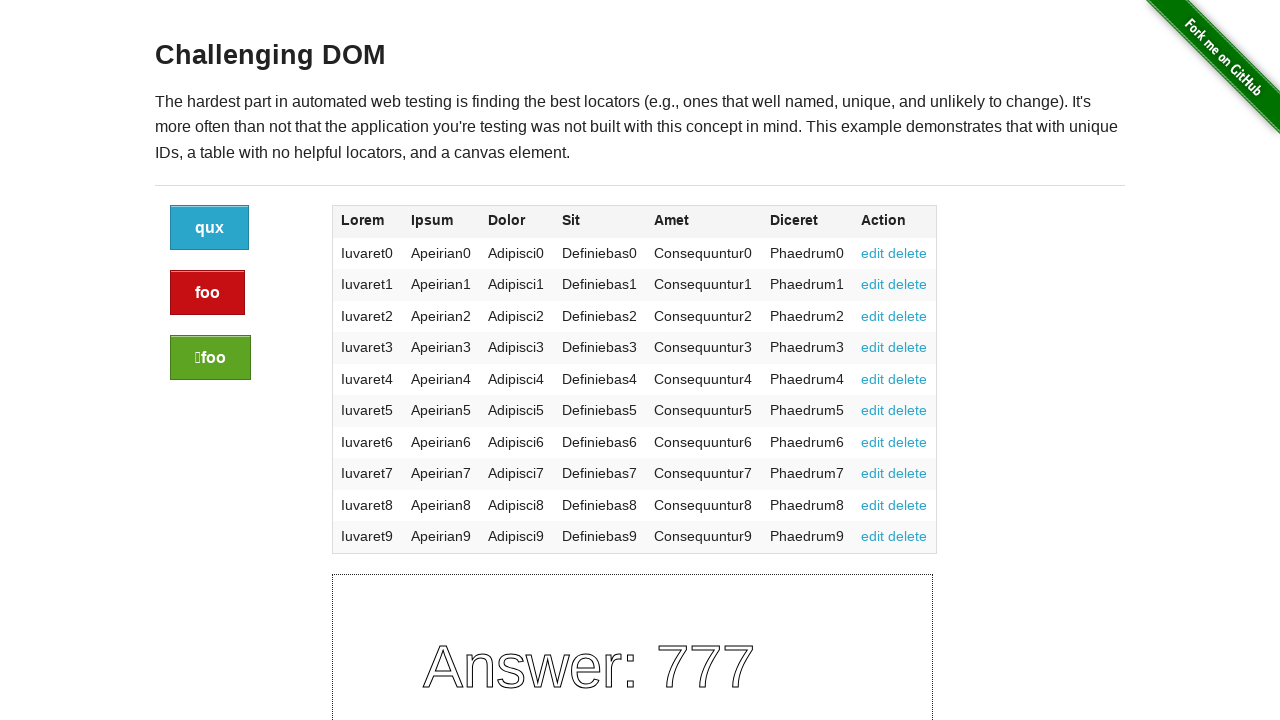

Read table cell at Row 5 Col 1: Iuvaret4
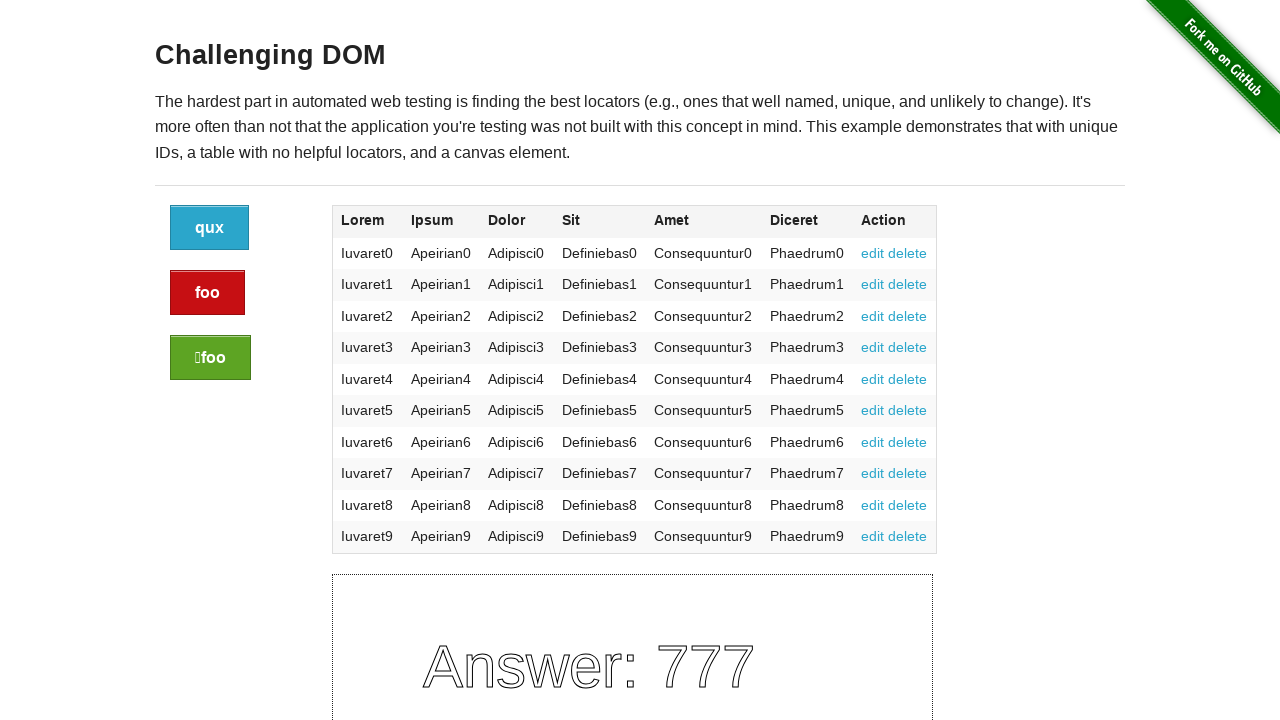

Read table cell at Row 5 Col 2: Apeirian4
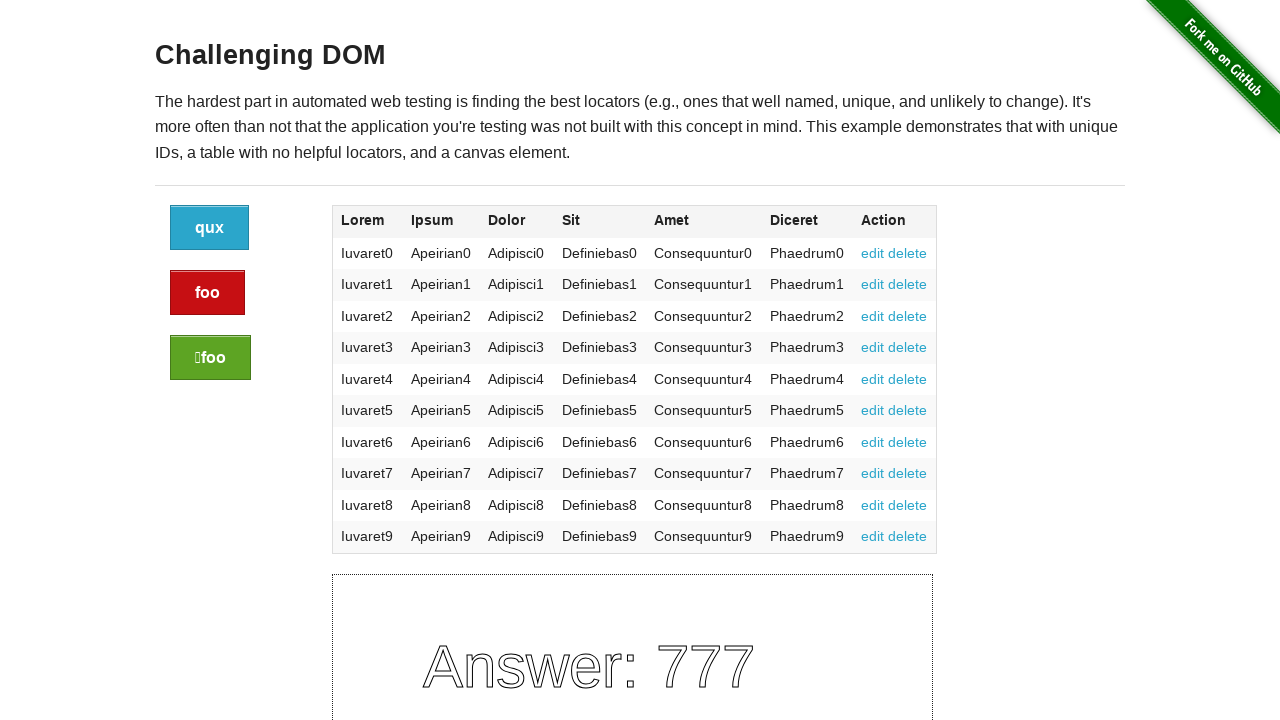

Read table cell at Row 5 Col 3: Adipisci4
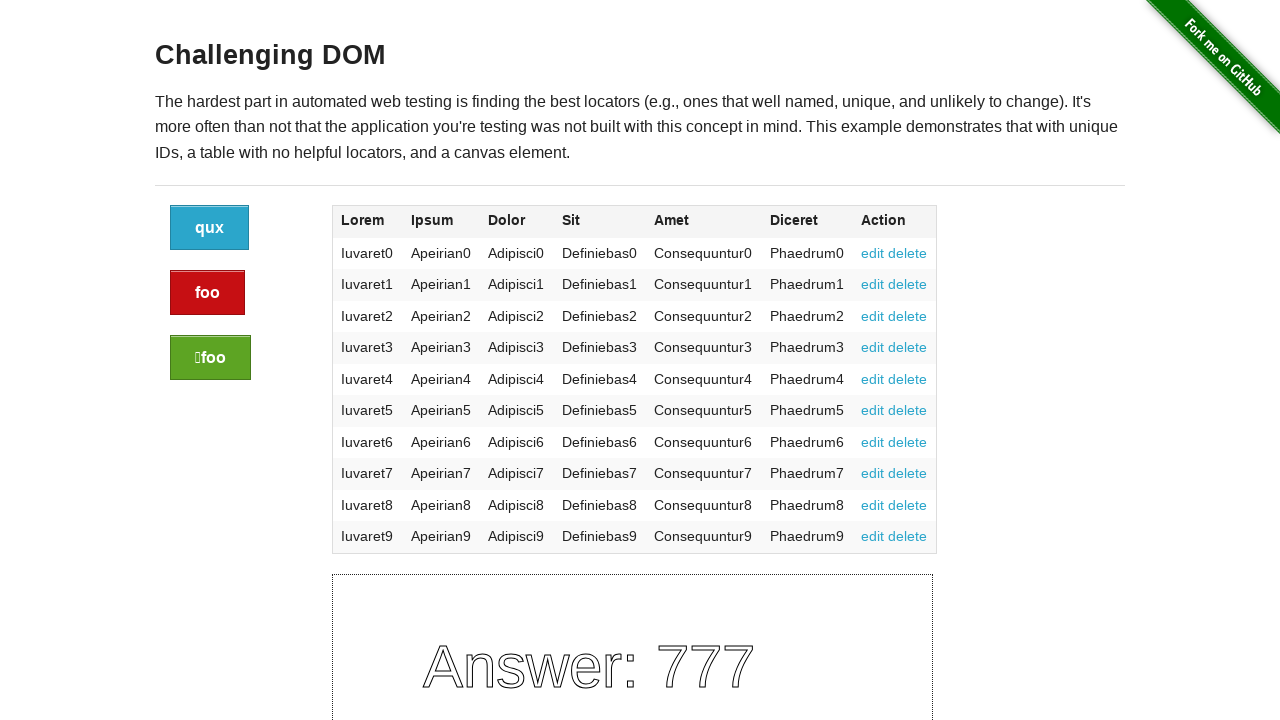

Read table cell at Row 5 Col 4: Definiebas4
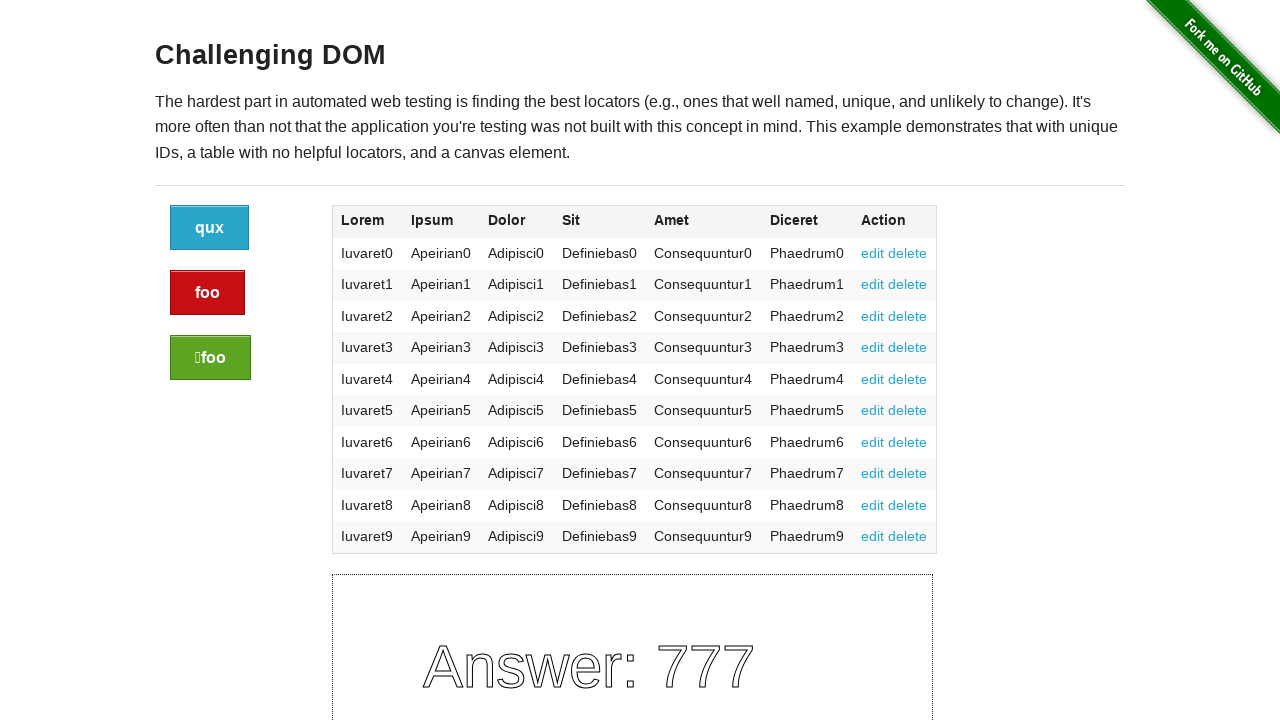

Read table cell at Row 5 Col 5: Consequuntur4
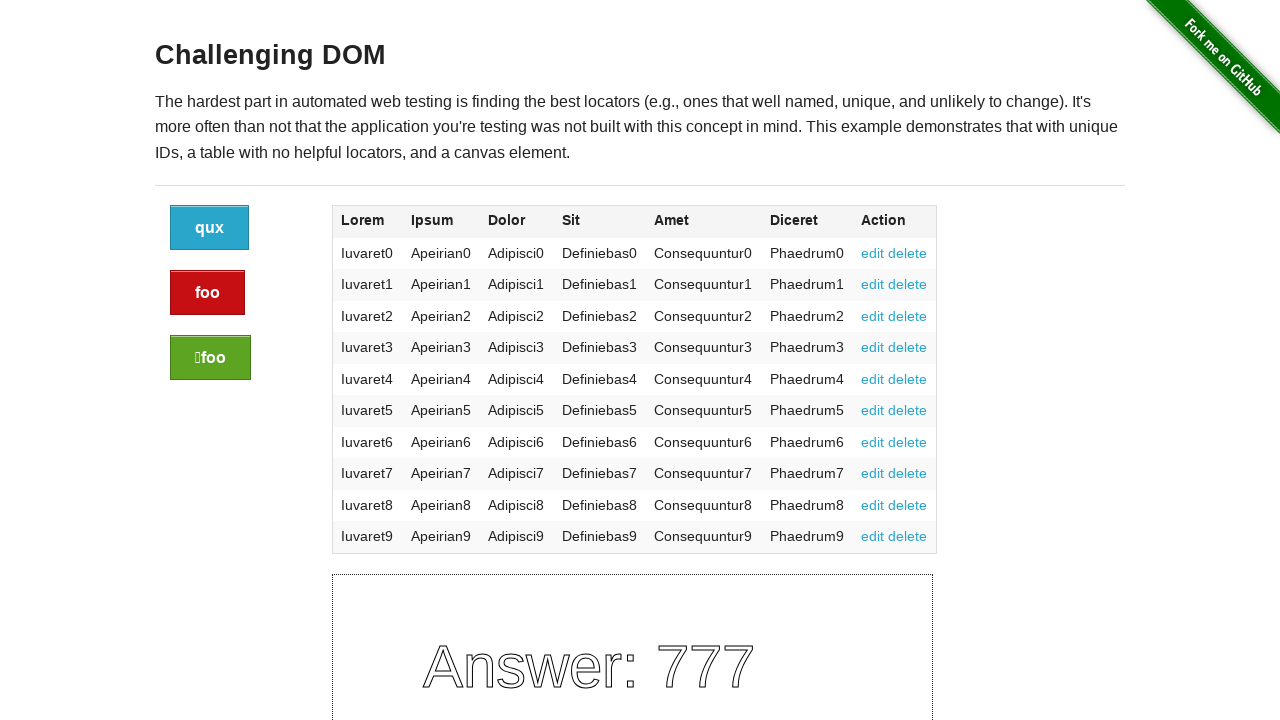

Read table cell at Row 5 Col 6: Phaedrum4
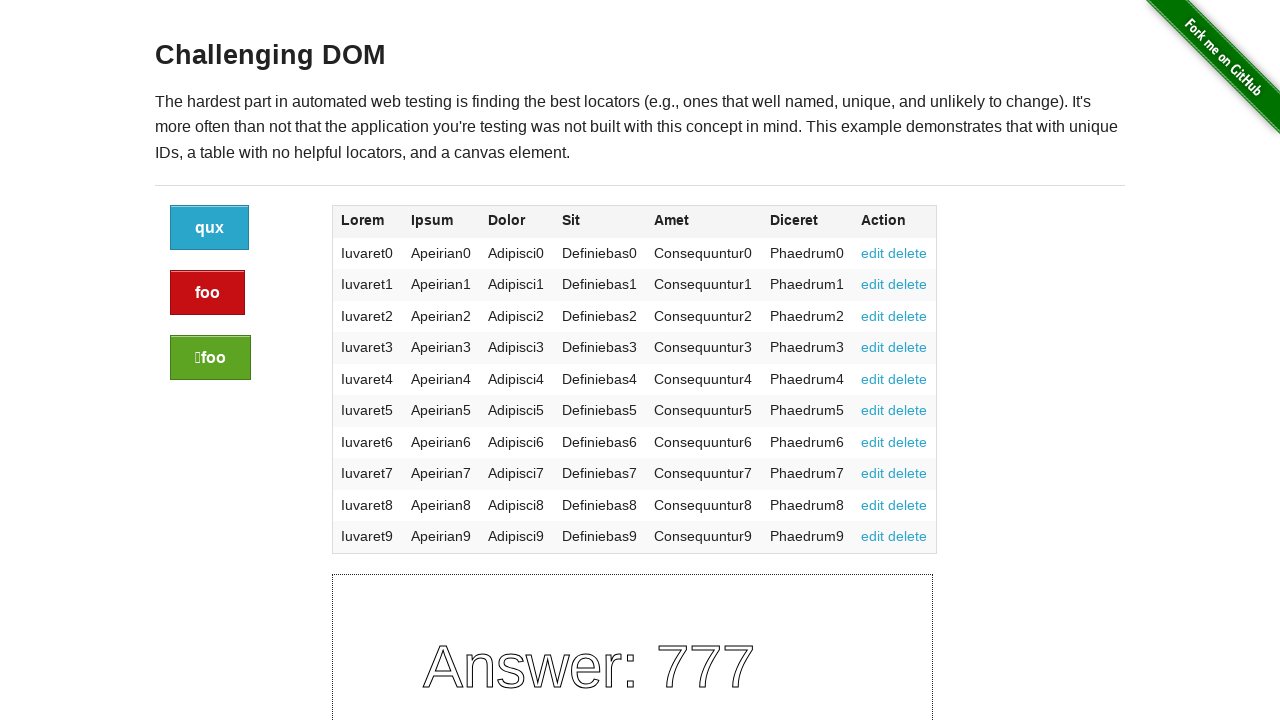

Read table cell at Row 6 Col 1: Iuvaret5
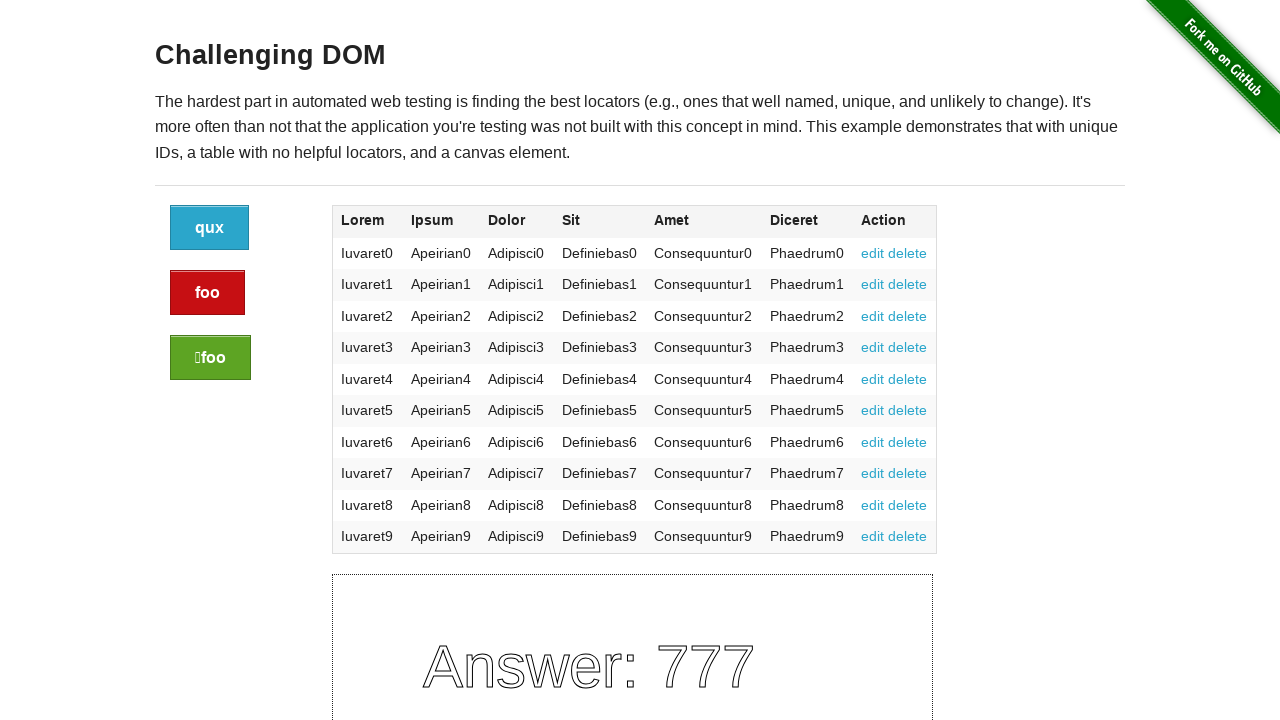

Read table cell at Row 6 Col 2: Apeirian5
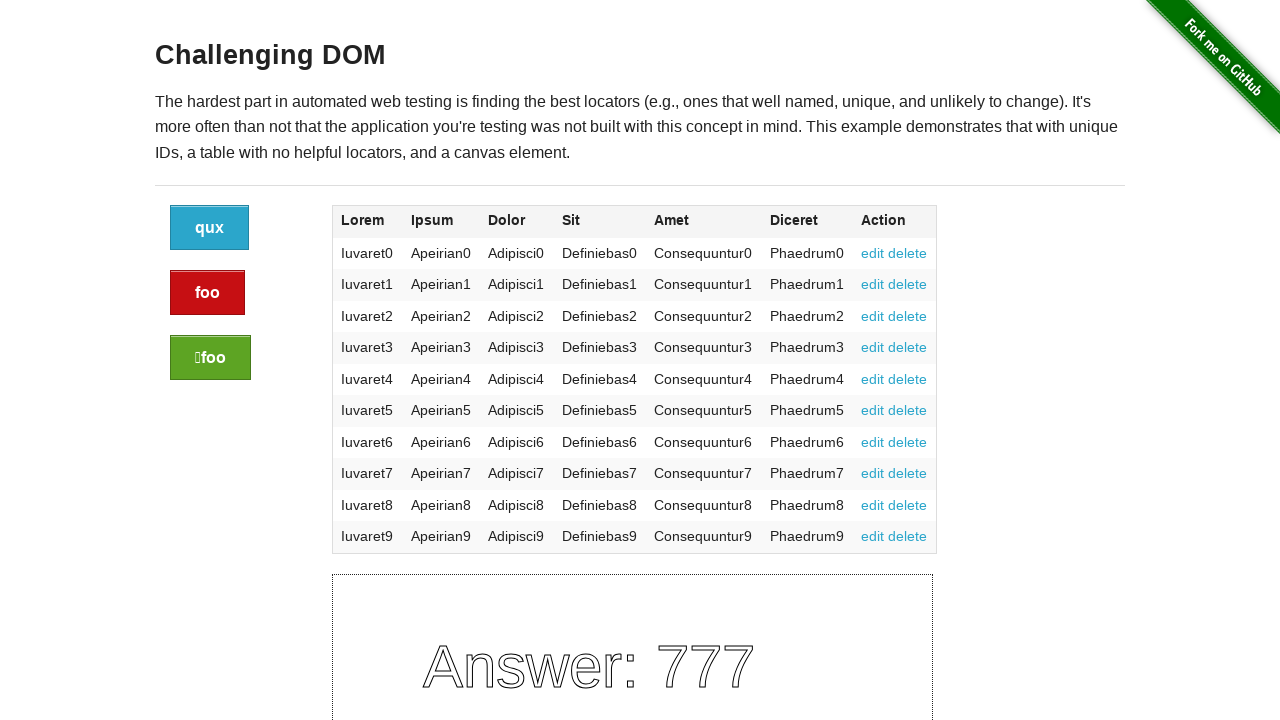

Read table cell at Row 6 Col 3: Adipisci5
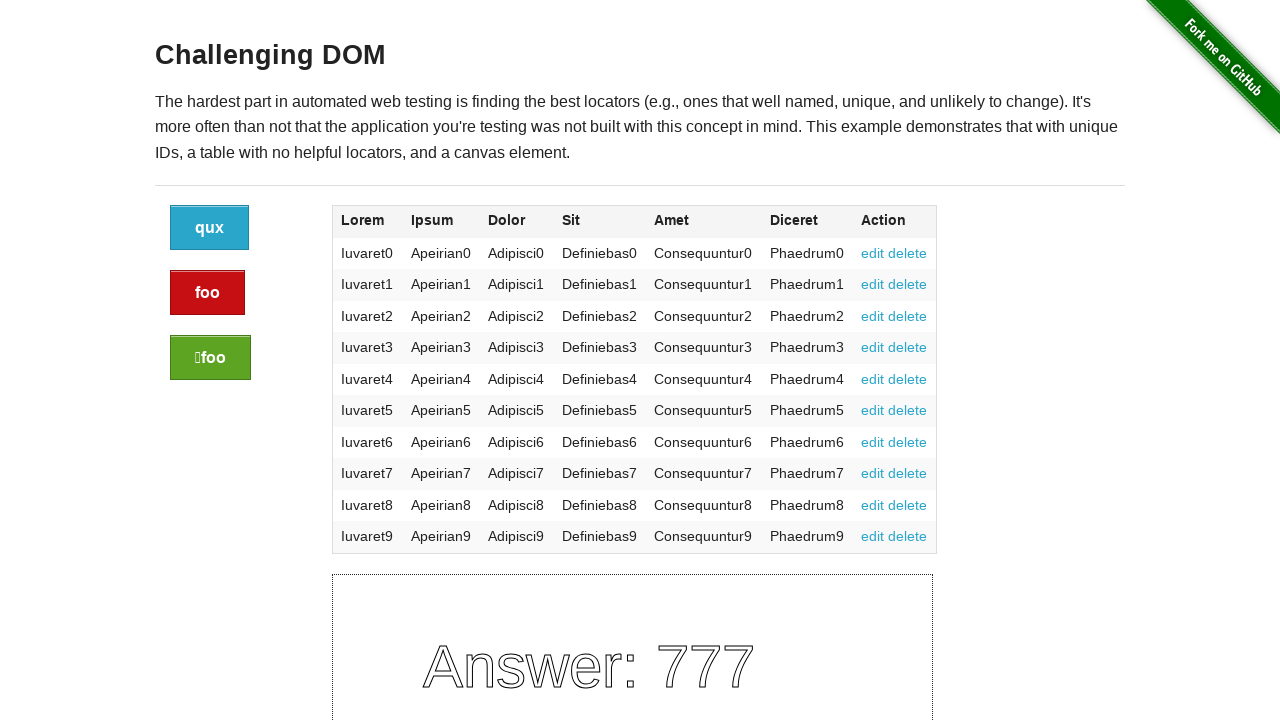

Read table cell at Row 6 Col 4: Definiebas5
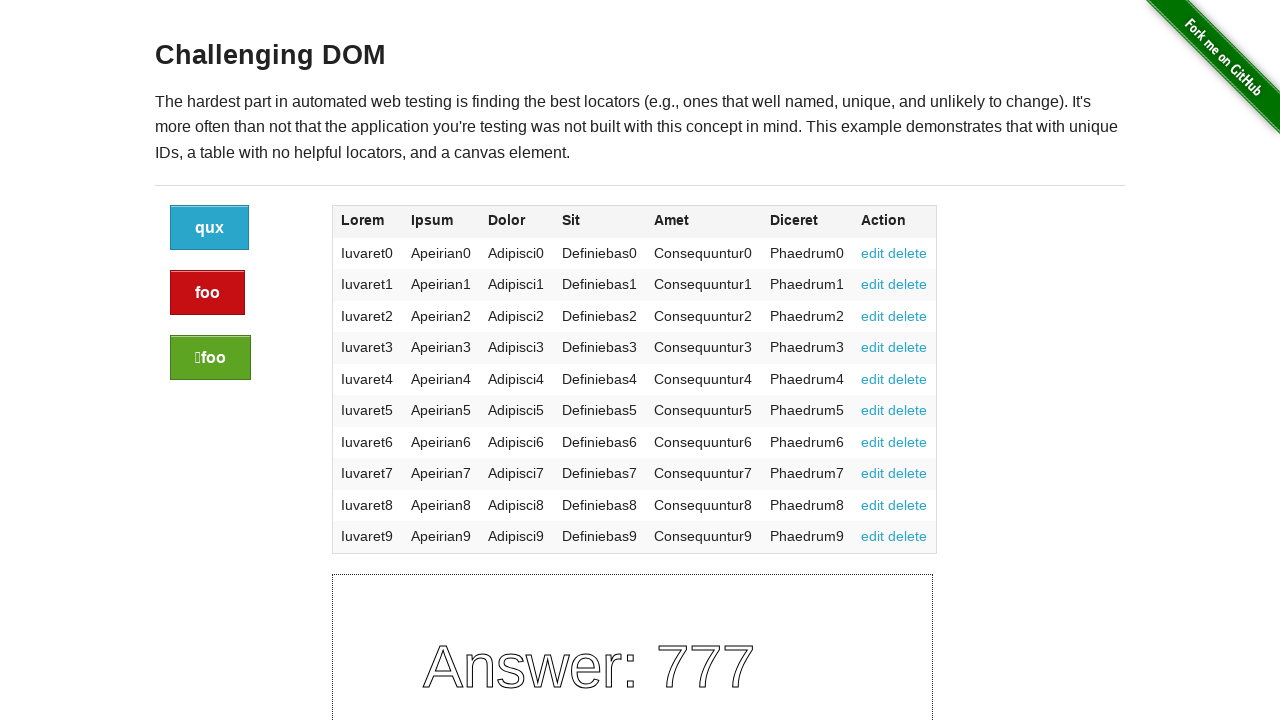

Read table cell at Row 6 Col 5: Consequuntur5
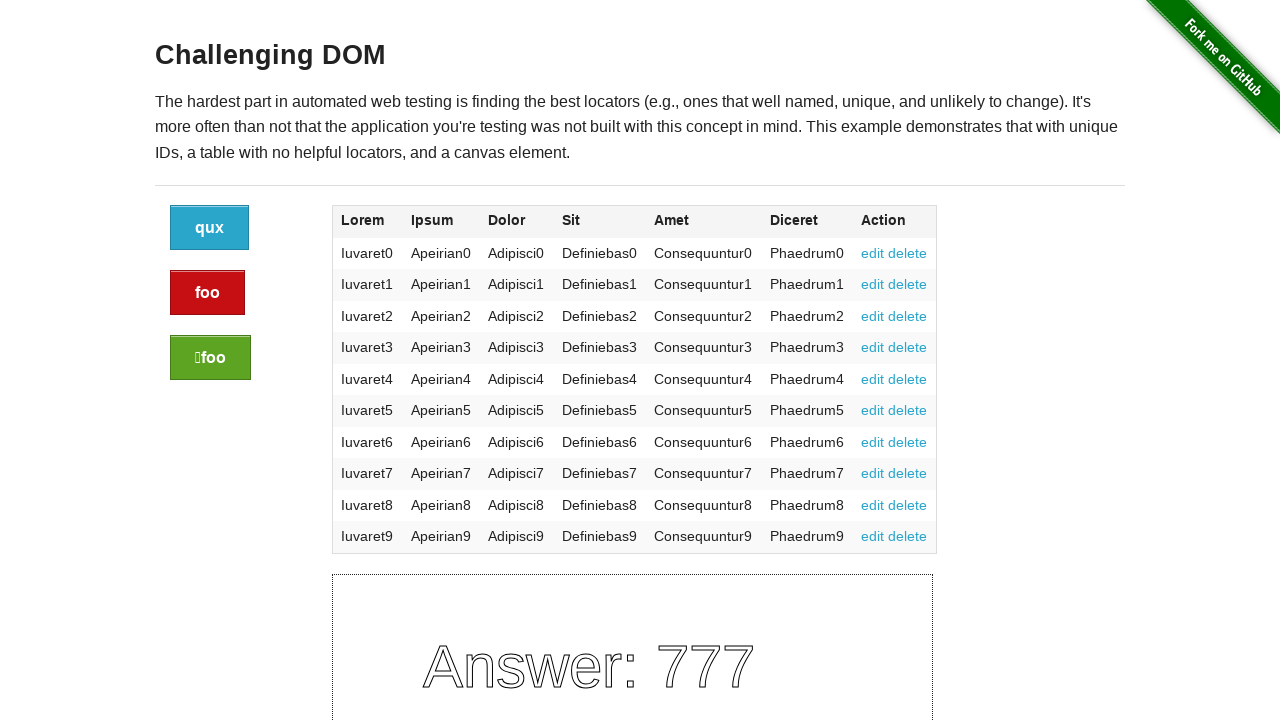

Read table cell at Row 6 Col 6: Phaedrum5
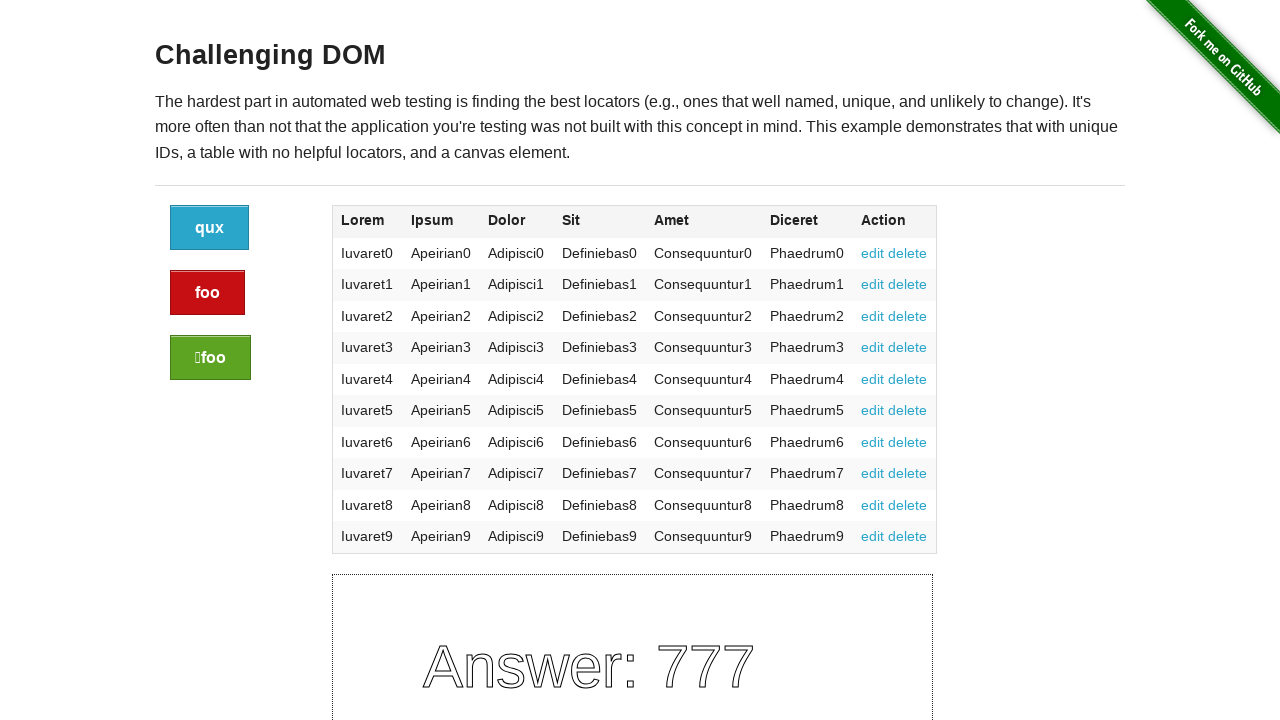

Read table cell at Row 7 Col 1: Iuvaret6
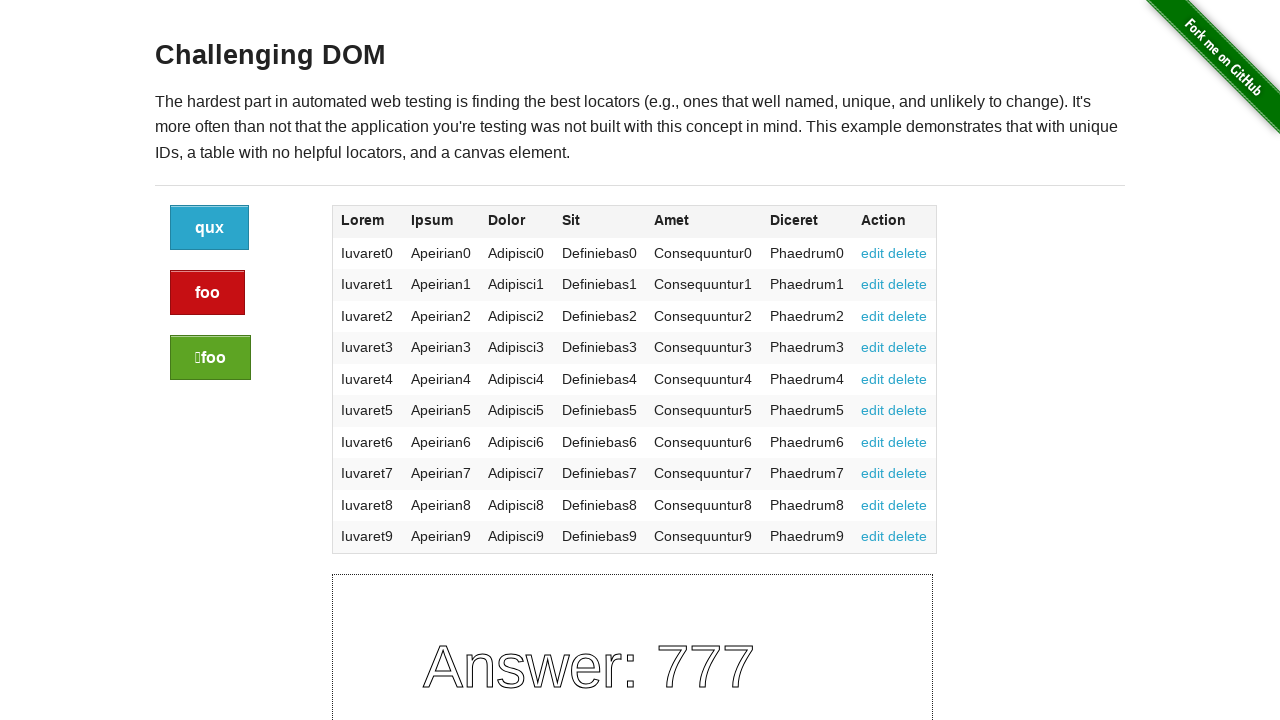

Read table cell at Row 7 Col 2: Apeirian6
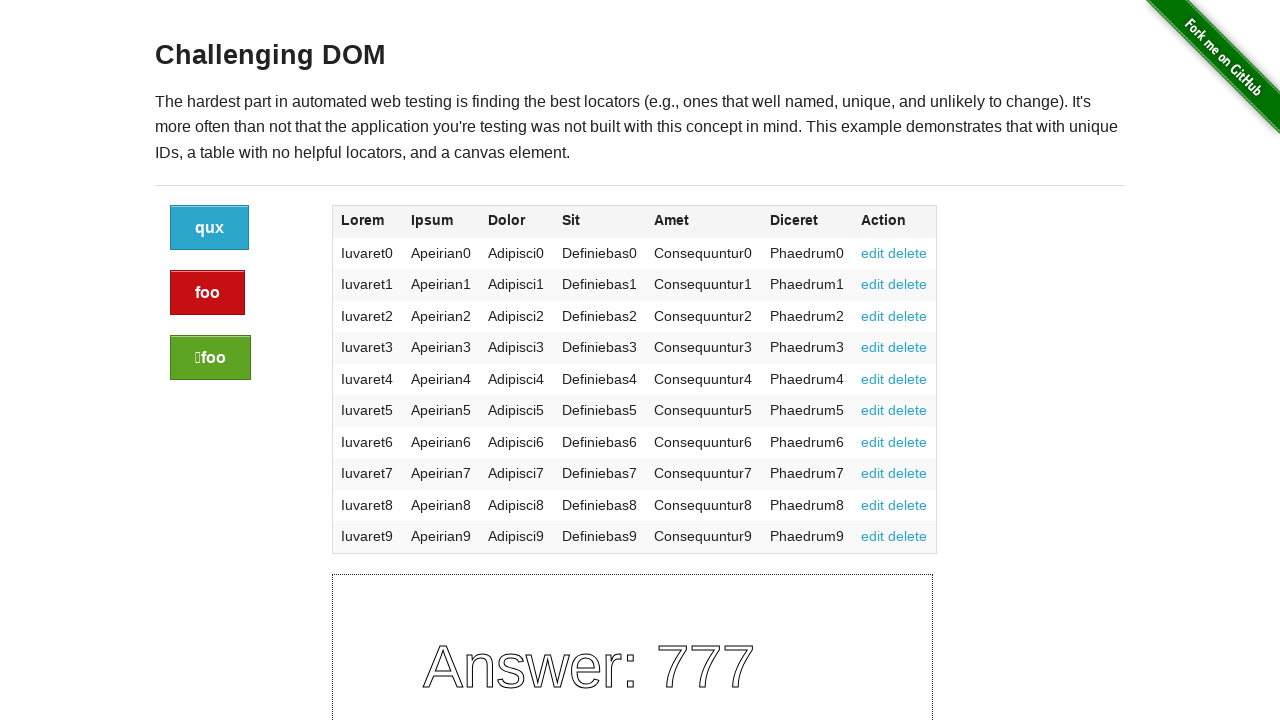

Read table cell at Row 7 Col 3: Adipisci6
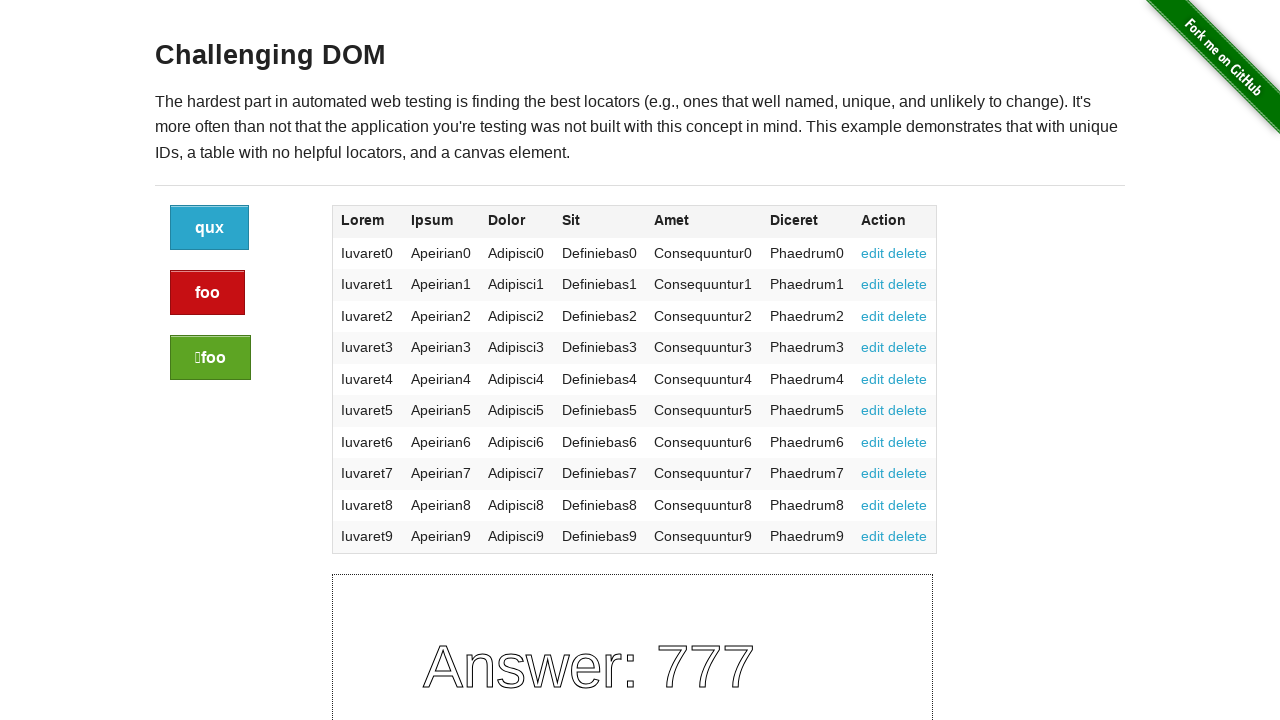

Read table cell at Row 7 Col 4: Definiebas6
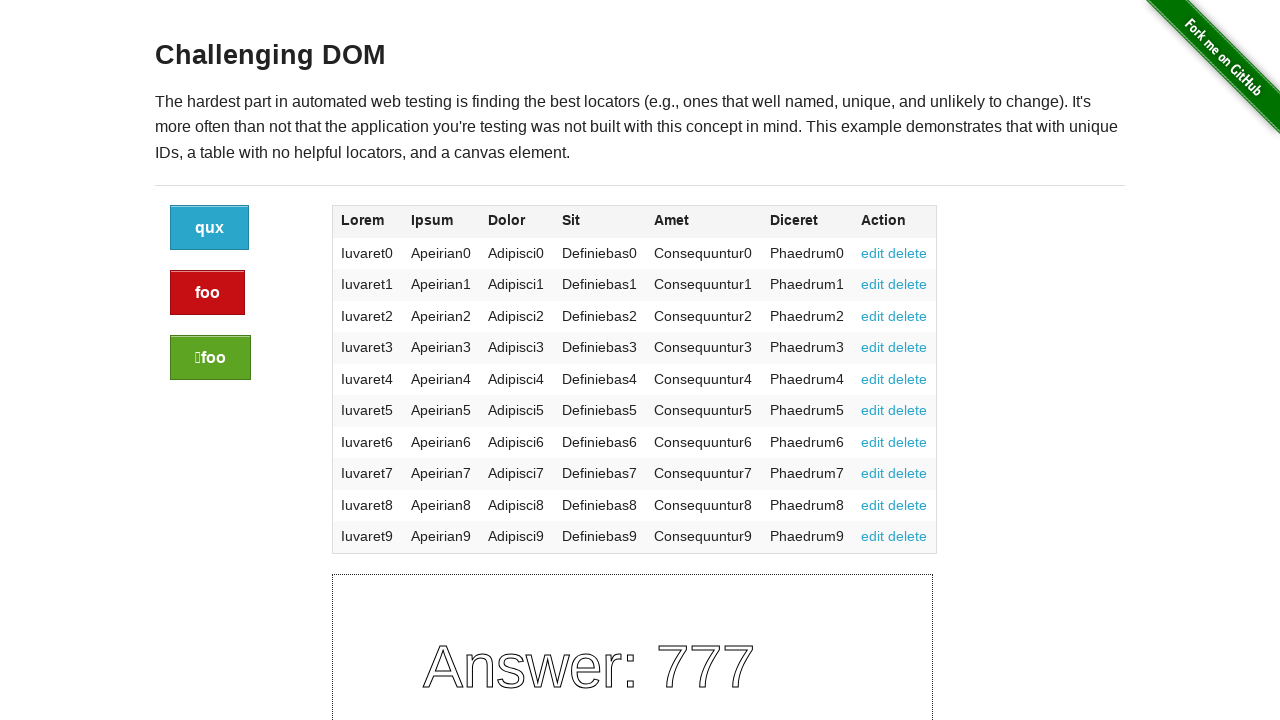

Read table cell at Row 7 Col 5: Consequuntur6
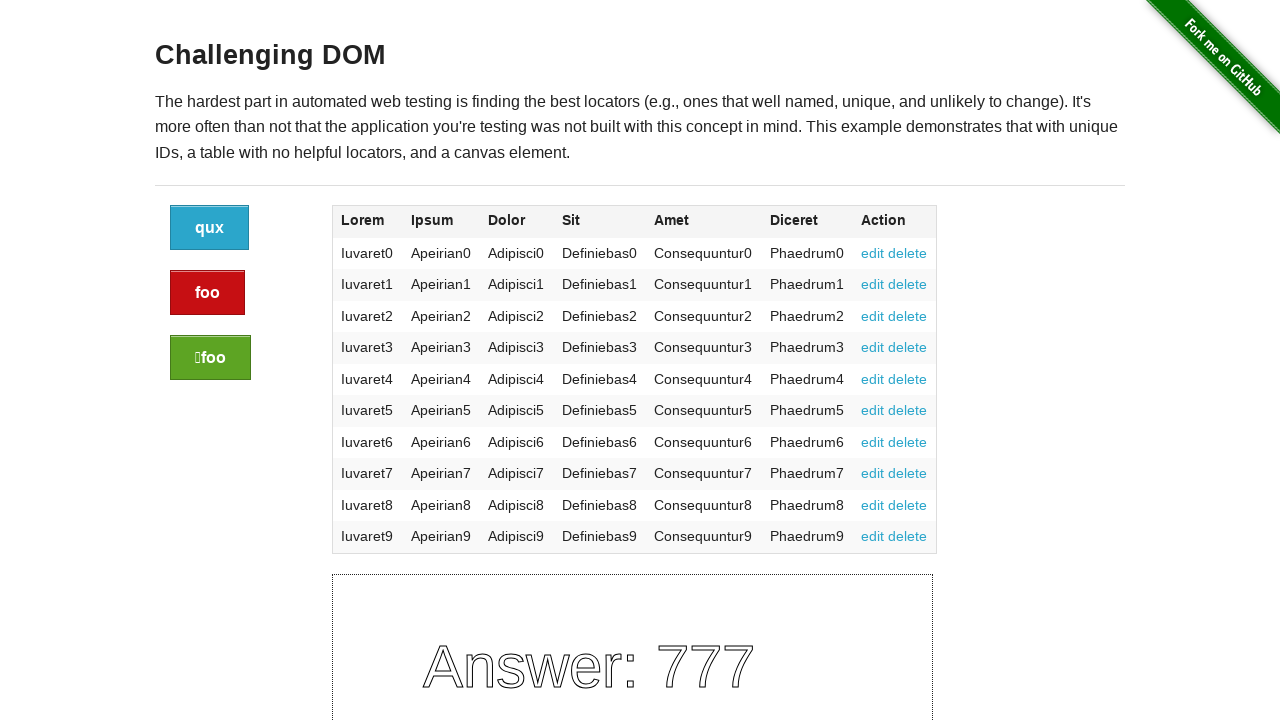

Read table cell at Row 7 Col 6: Phaedrum6
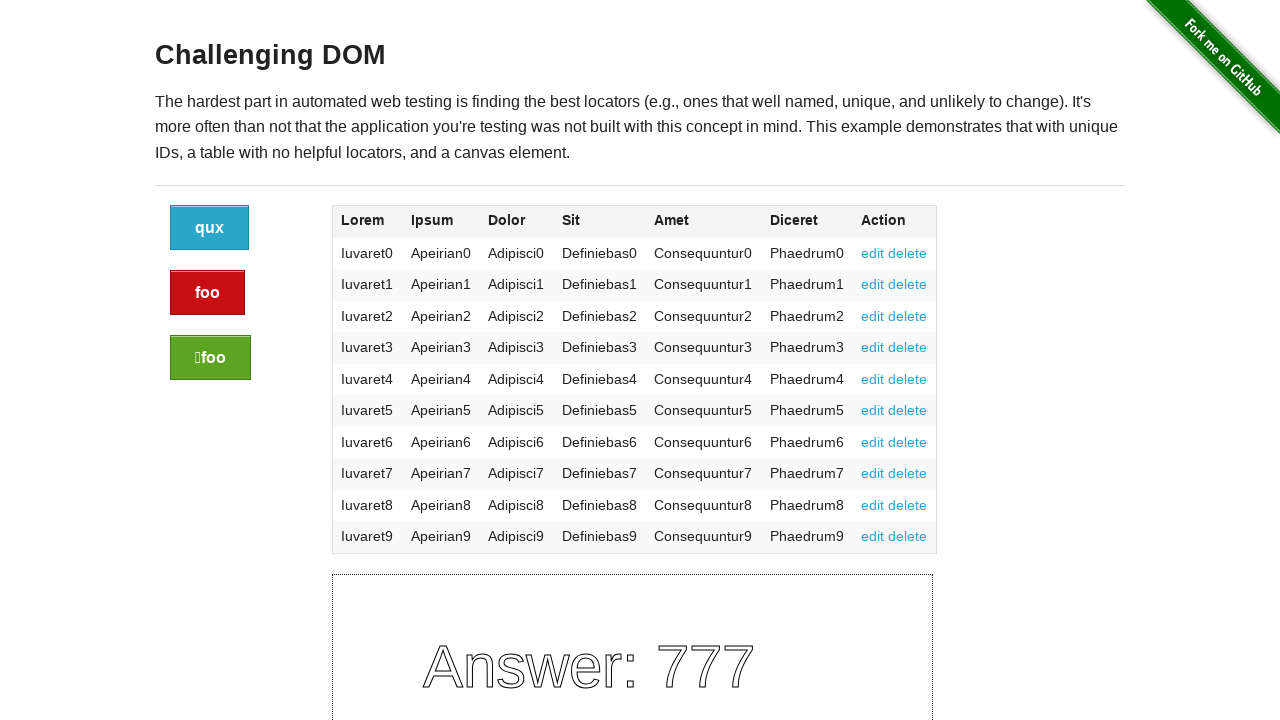

Read table cell at Row 8 Col 1: Iuvaret7
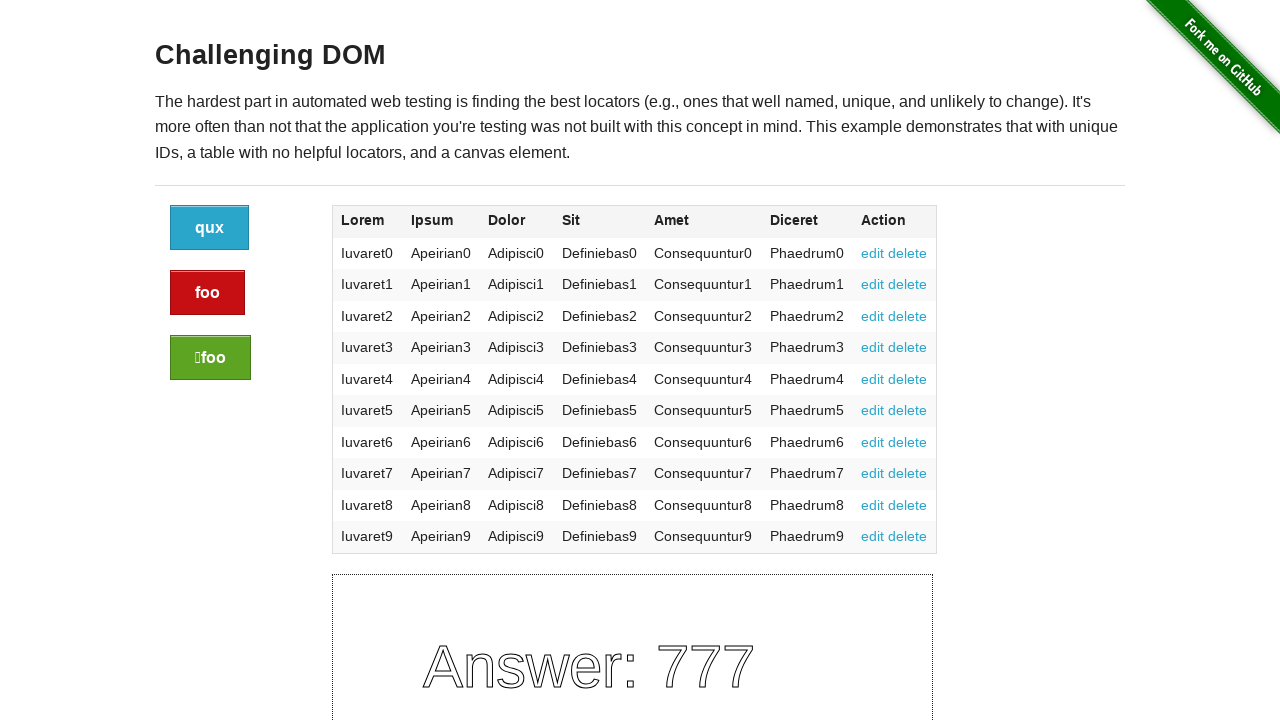

Read table cell at Row 8 Col 2: Apeirian7
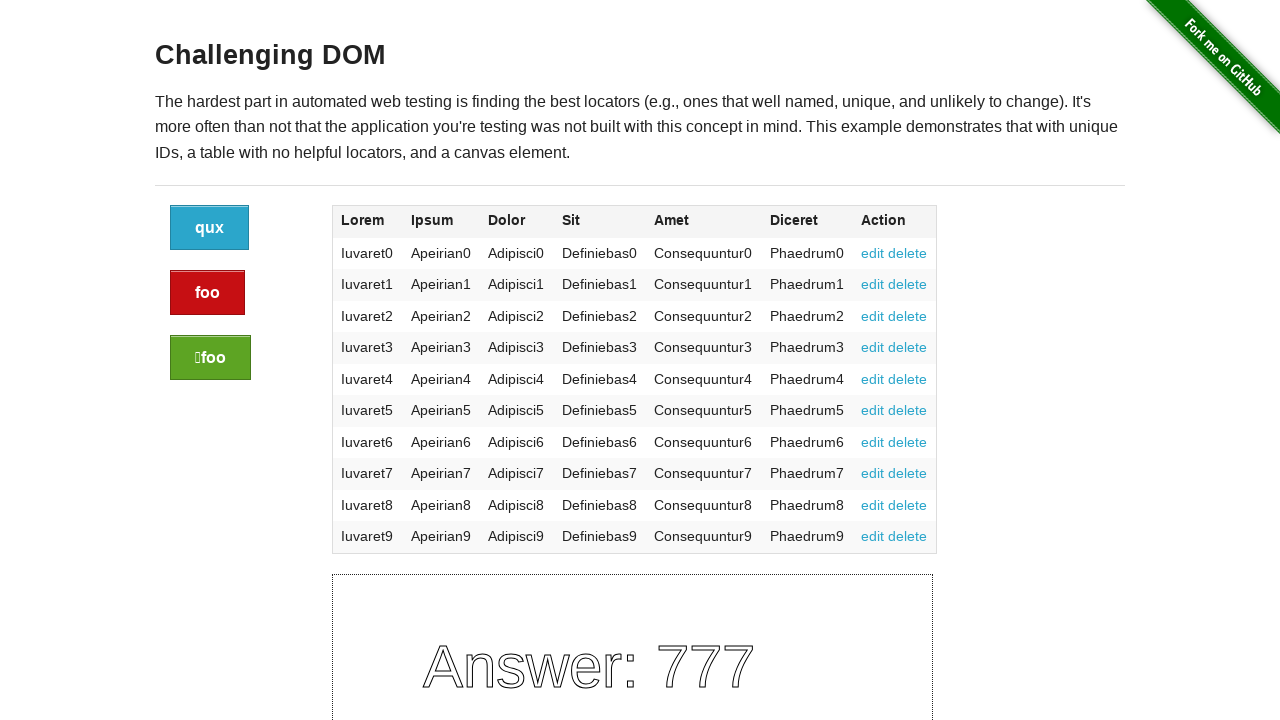

Read table cell at Row 8 Col 3: Adipisci7
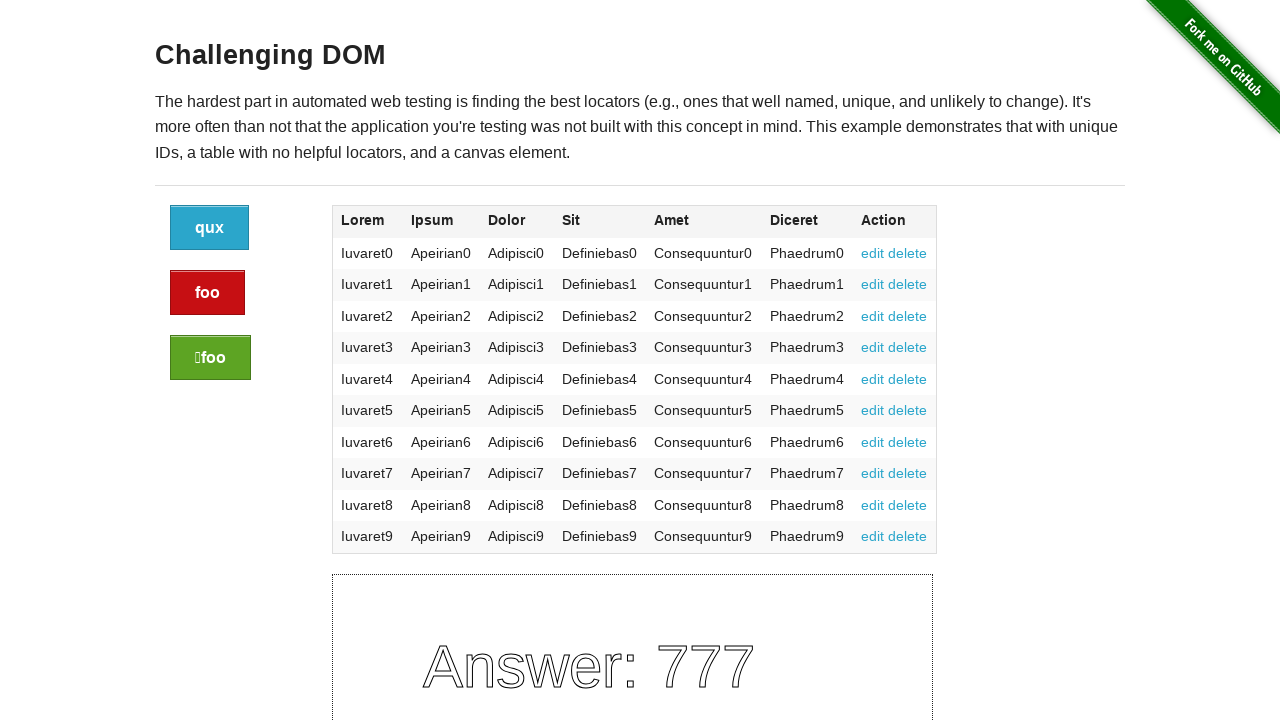

Read table cell at Row 8 Col 4: Definiebas7
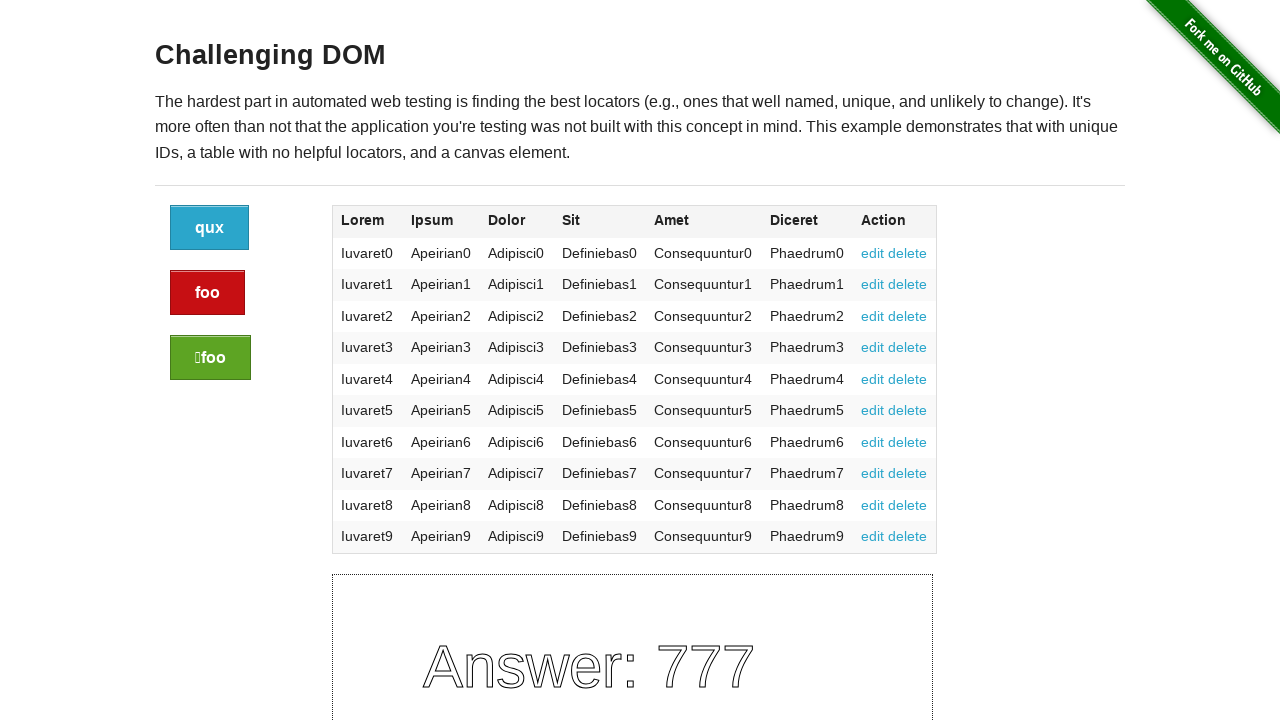

Read table cell at Row 8 Col 5: Consequuntur7
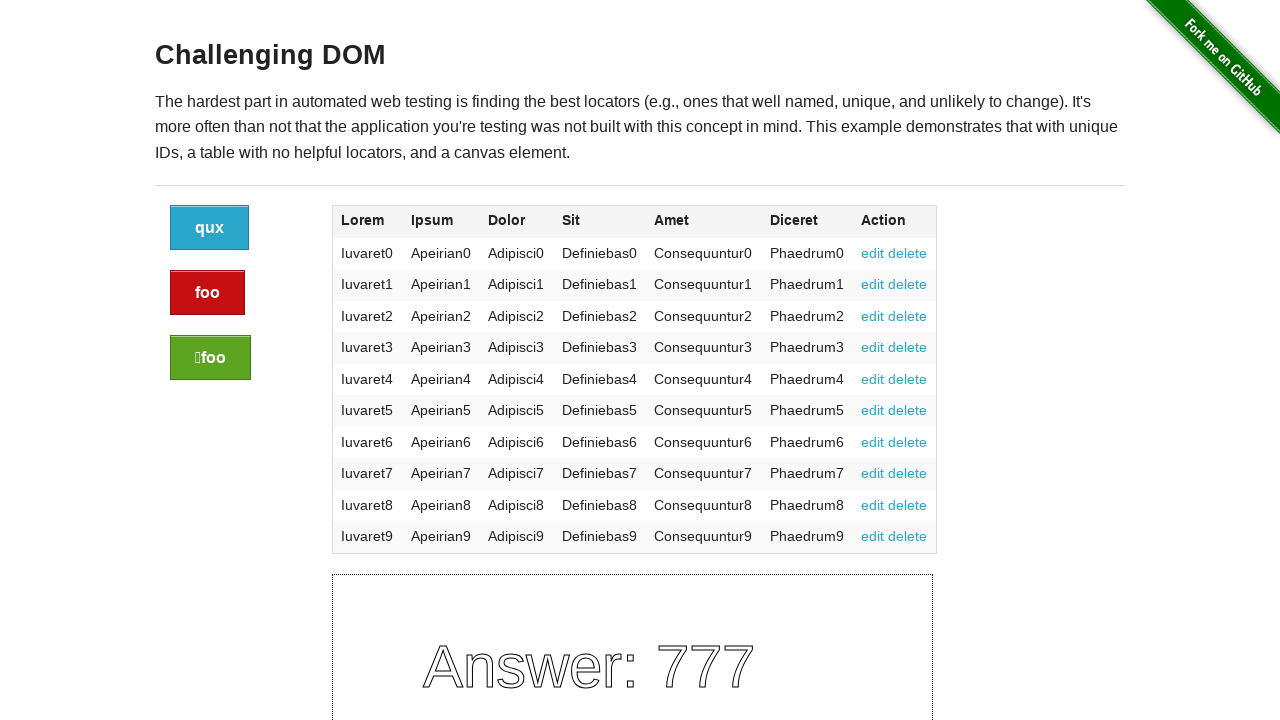

Read table cell at Row 8 Col 6: Phaedrum7
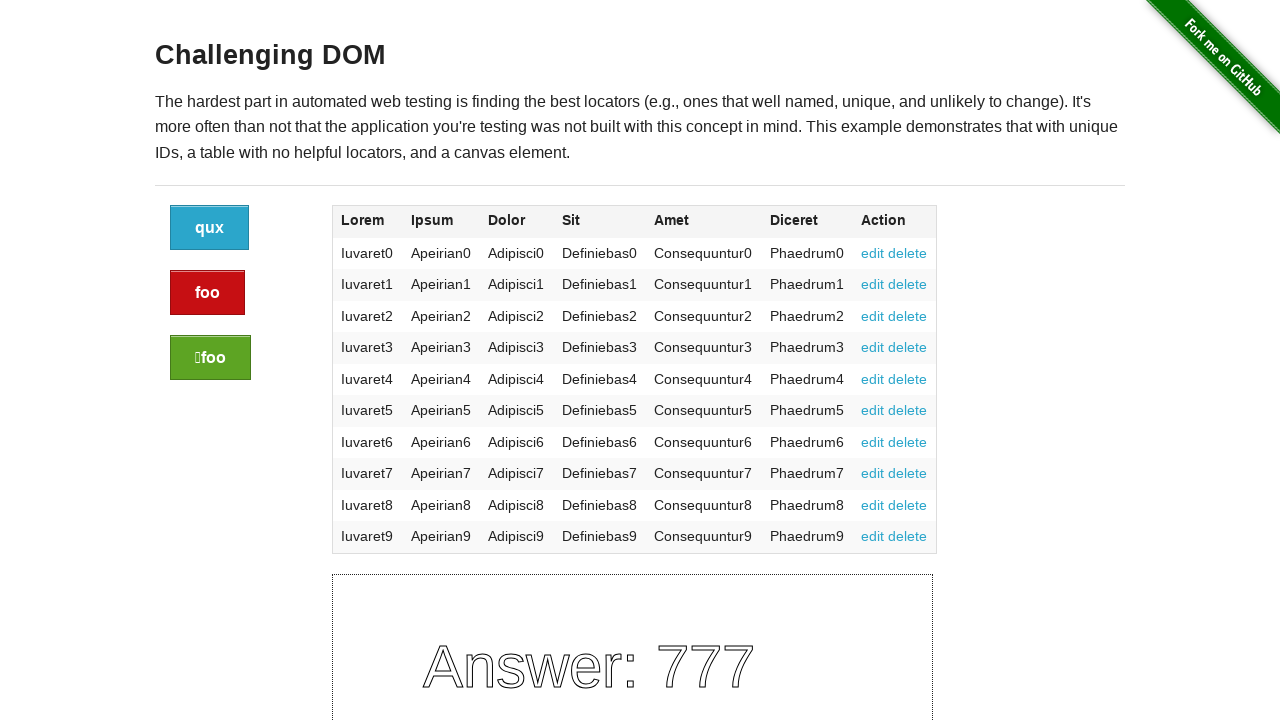

Read table cell at Row 9 Col 1: Iuvaret8
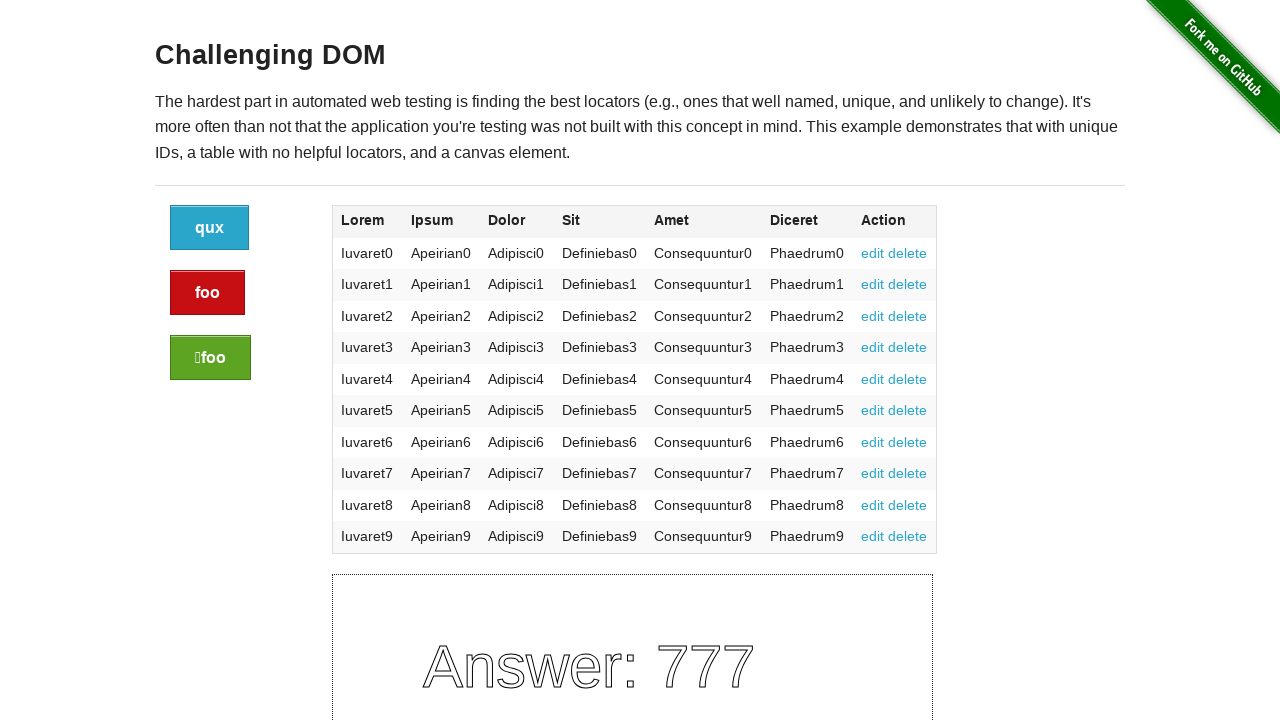

Read table cell at Row 9 Col 2: Apeirian8
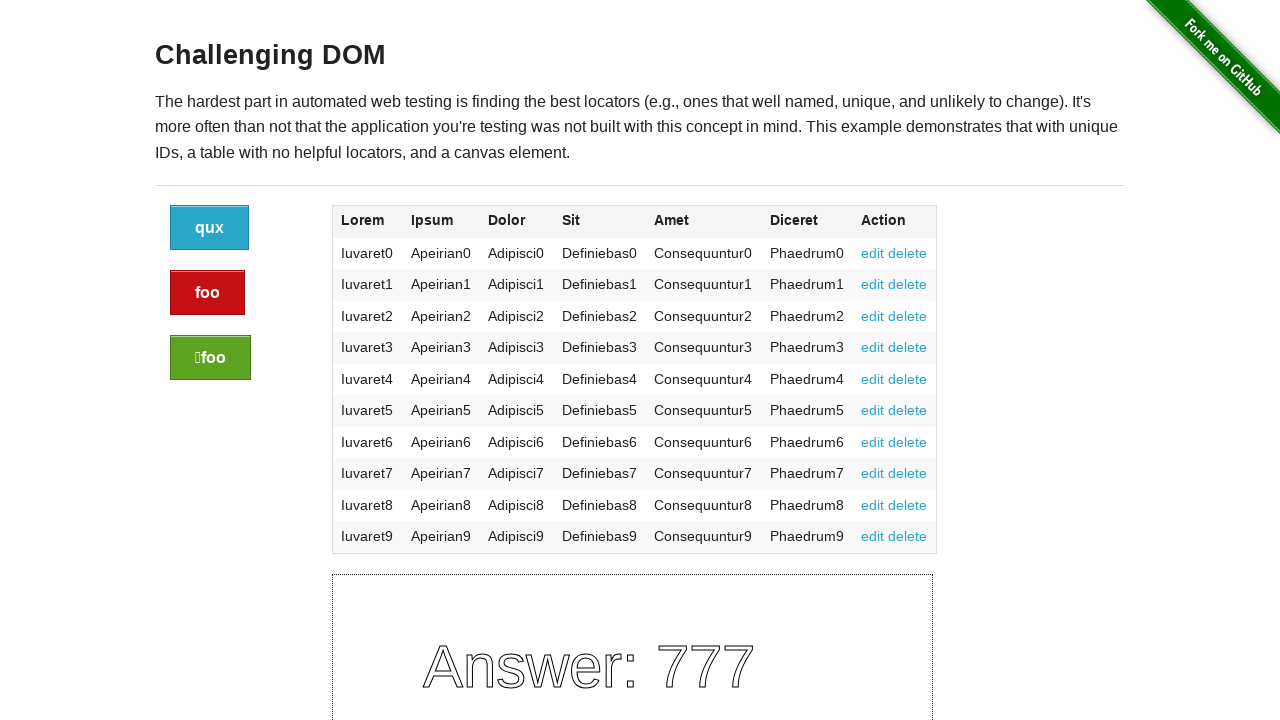

Read table cell at Row 9 Col 3: Adipisci8
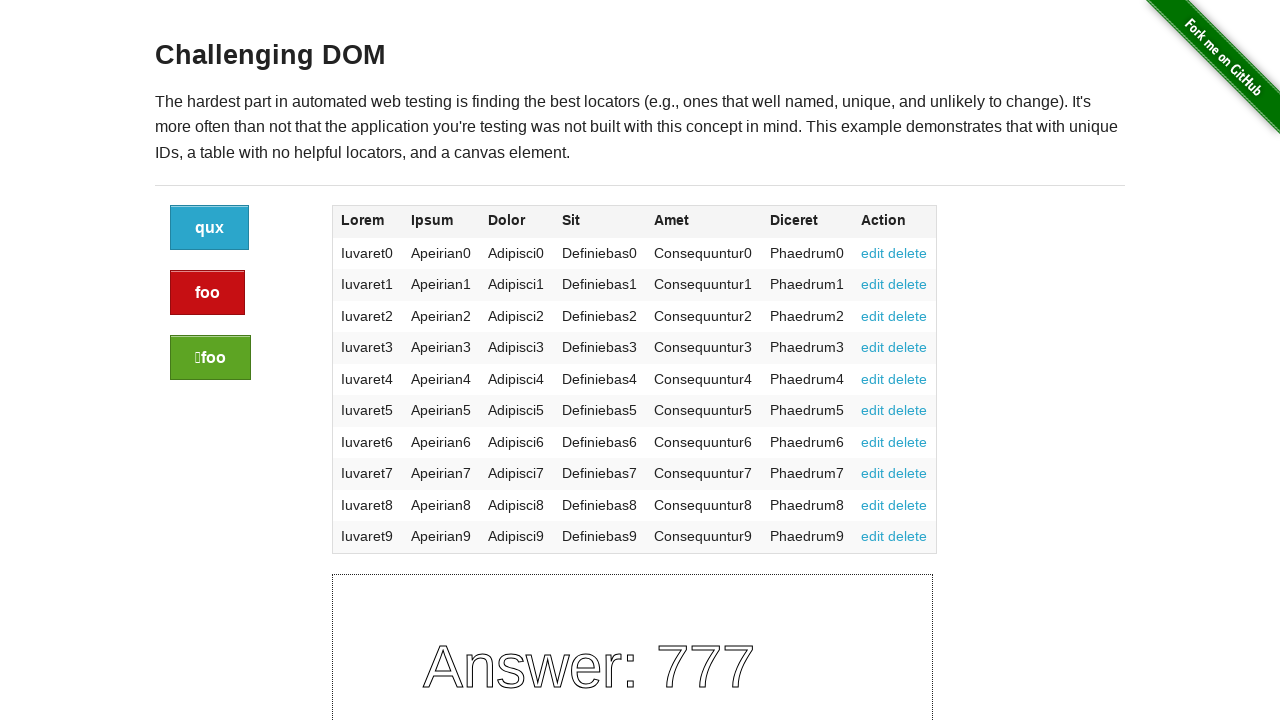

Read table cell at Row 9 Col 4: Definiebas8
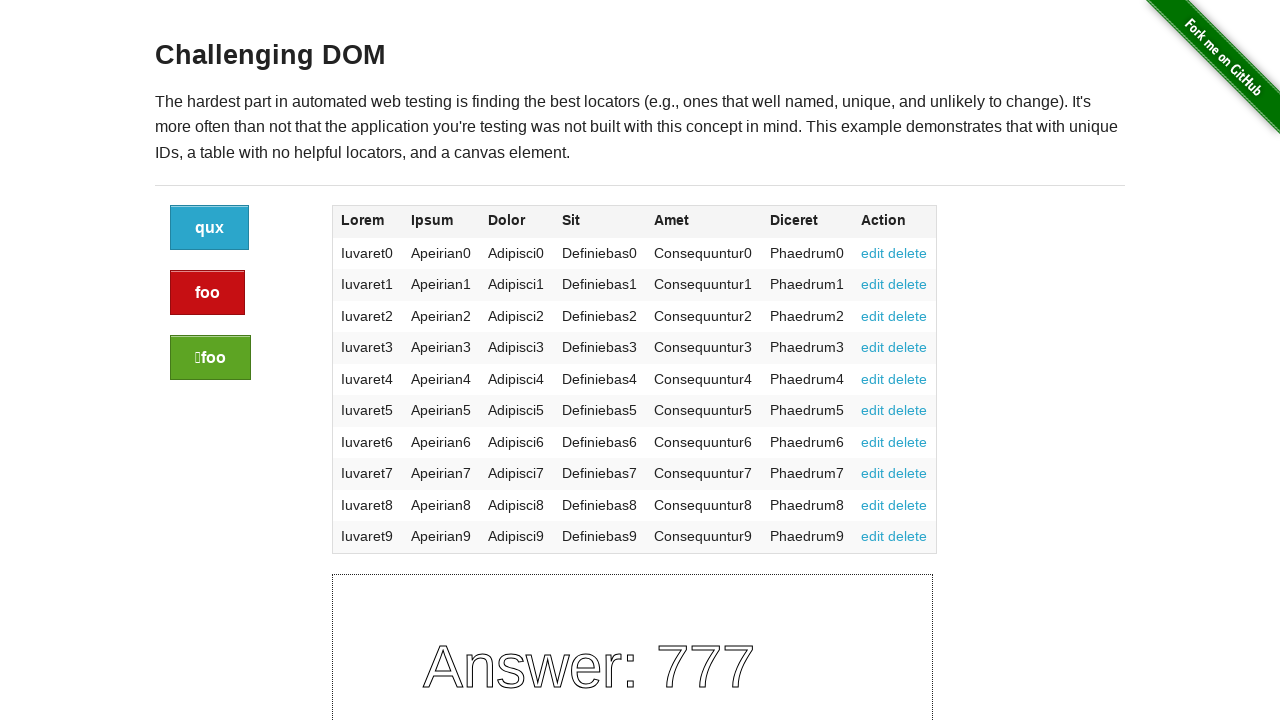

Read table cell at Row 9 Col 5: Consequuntur8
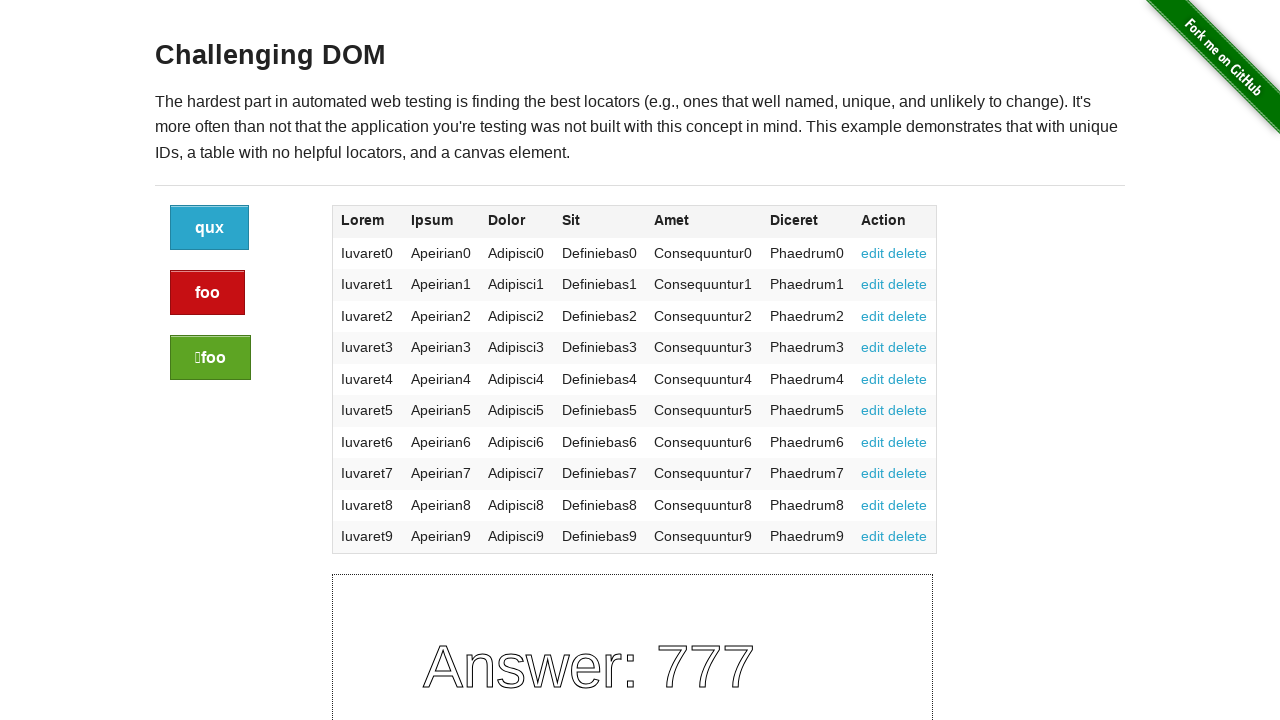

Read table cell at Row 9 Col 6: Phaedrum8
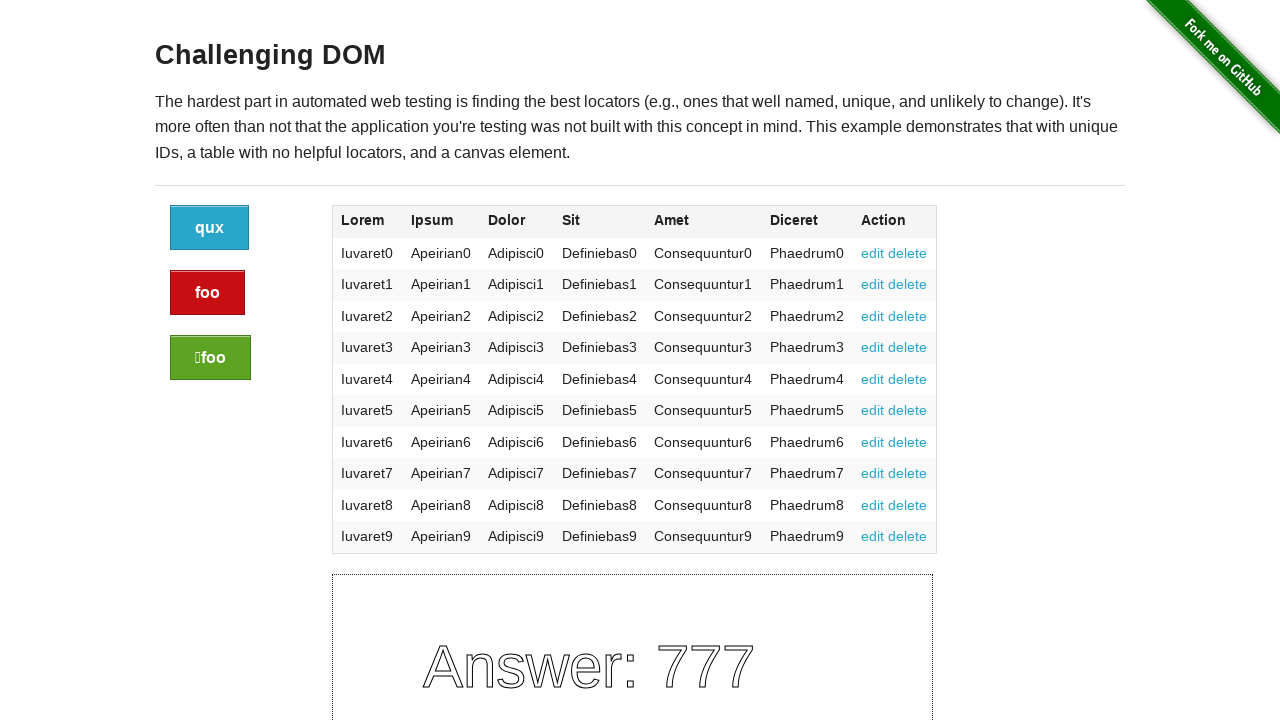

Read table cell at Row 10 Col 1: Iuvaret9
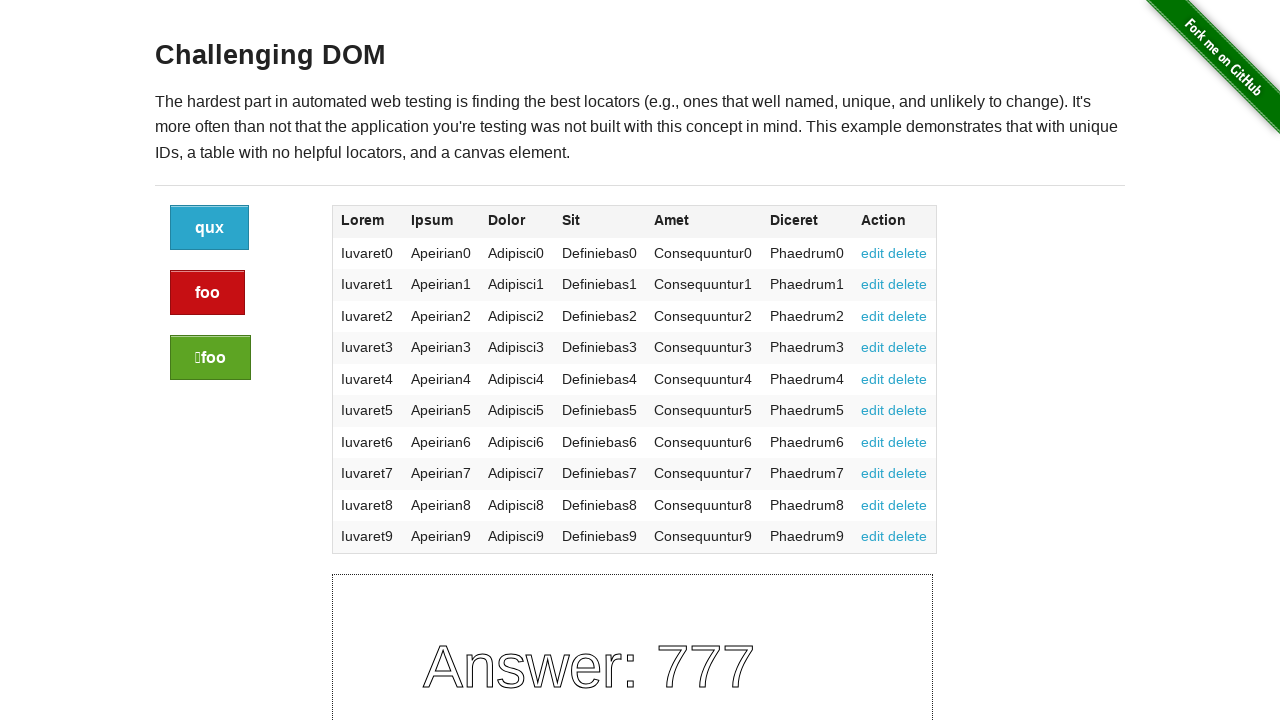

Read table cell at Row 10 Col 2: Apeirian9
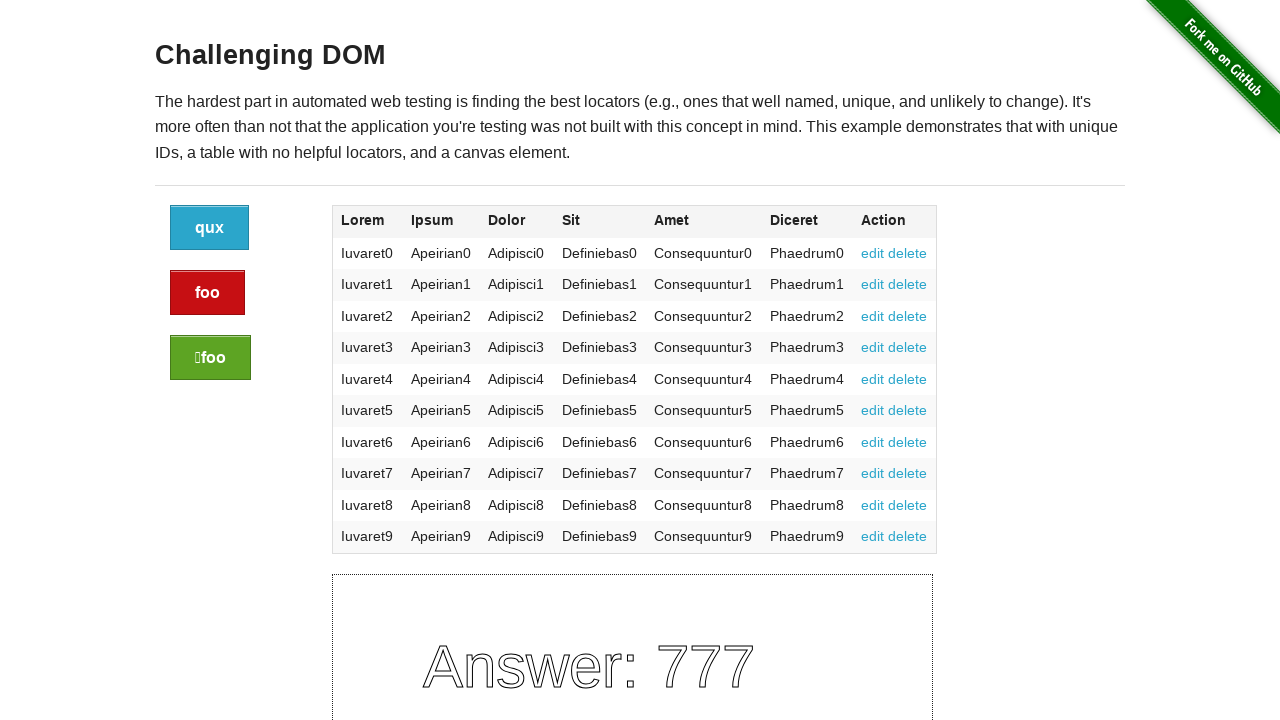

Read table cell at Row 10 Col 3: Adipisci9
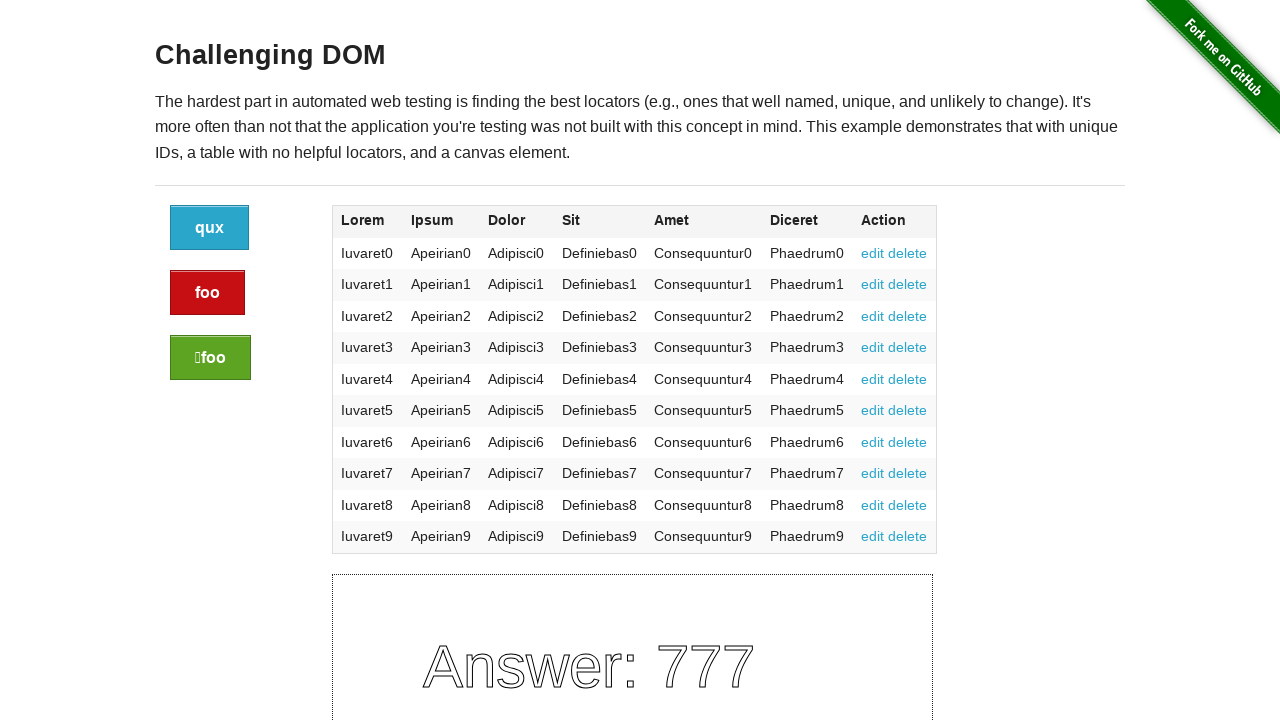

Read table cell at Row 10 Col 4: Definiebas9
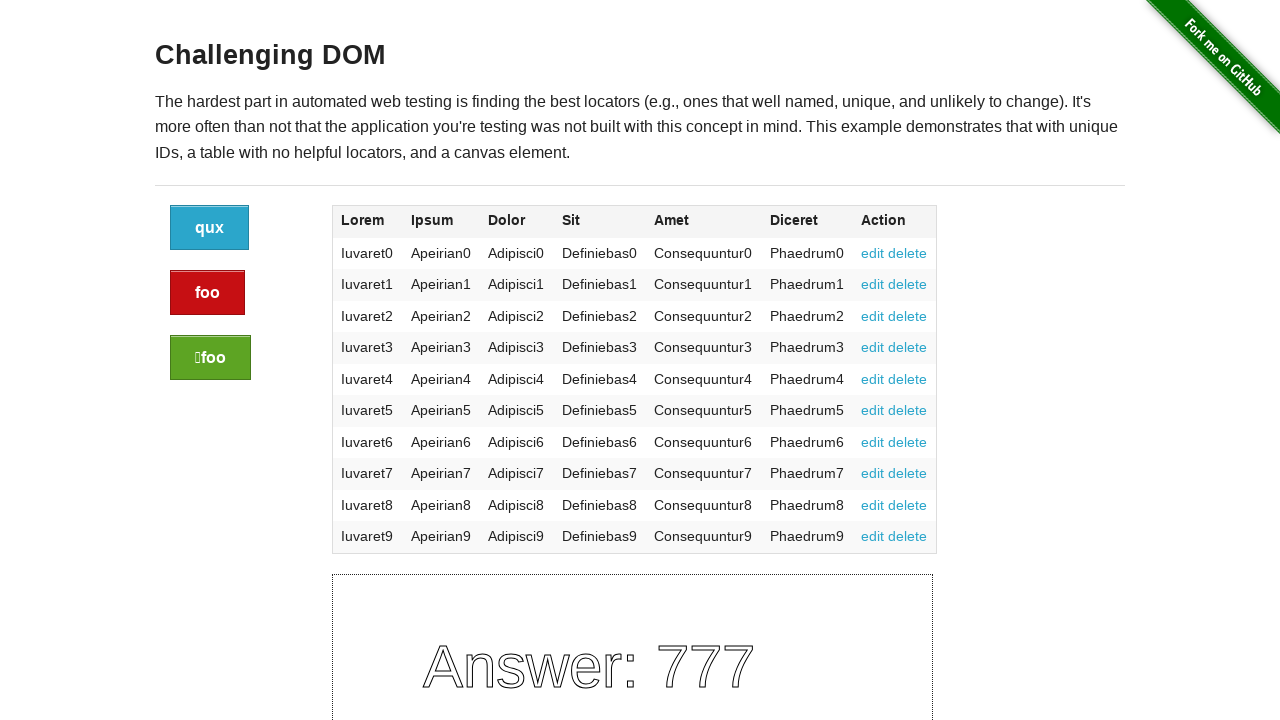

Read table cell at Row 10 Col 5: Consequuntur9
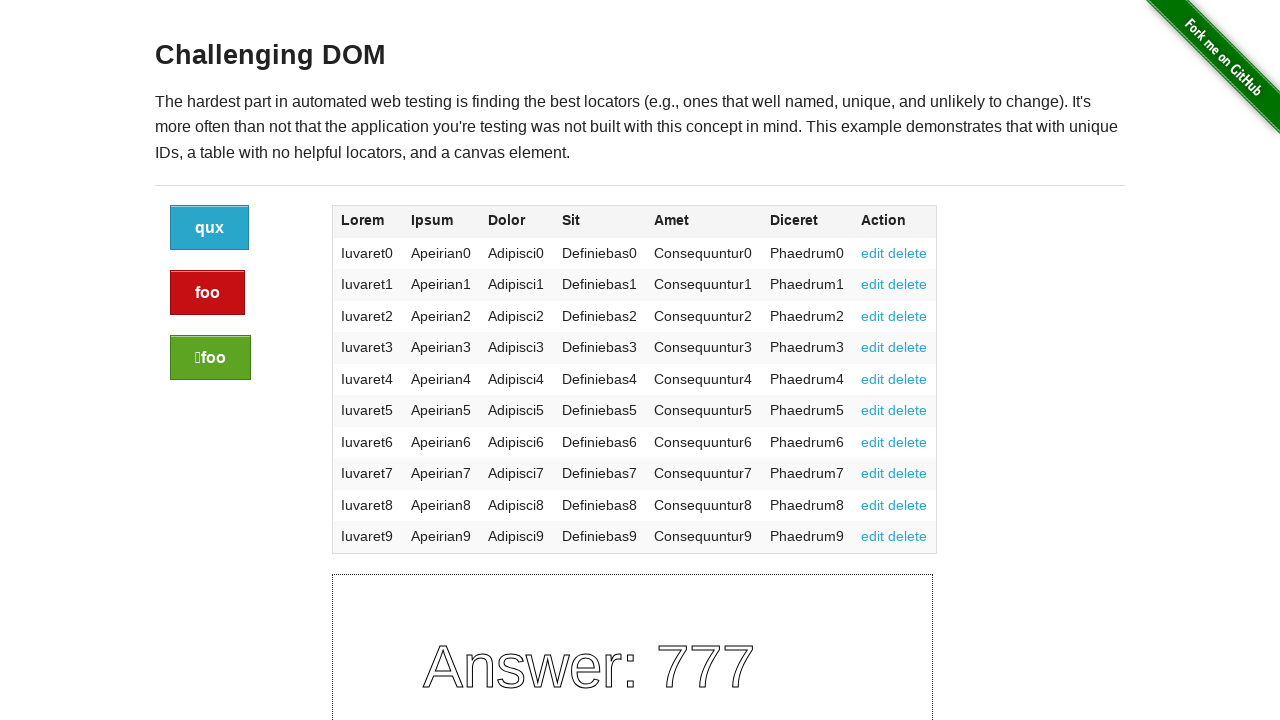

Read table cell at Row 10 Col 6: Phaedrum9
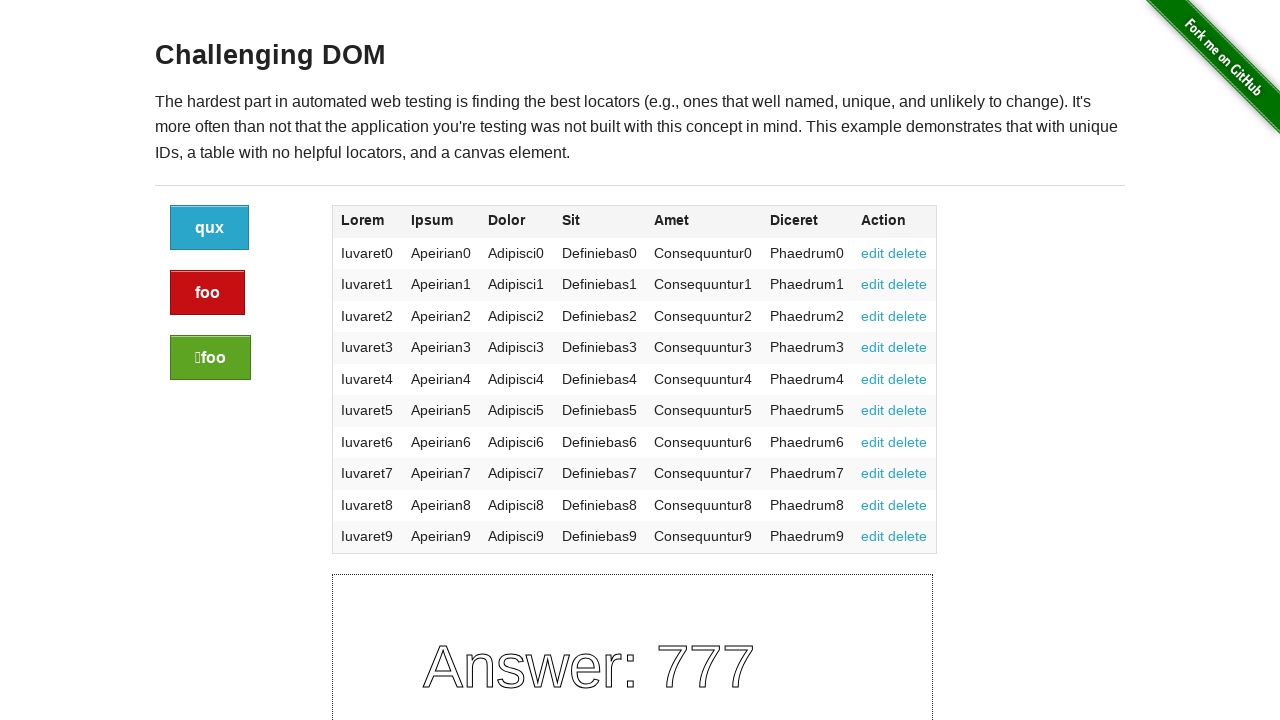

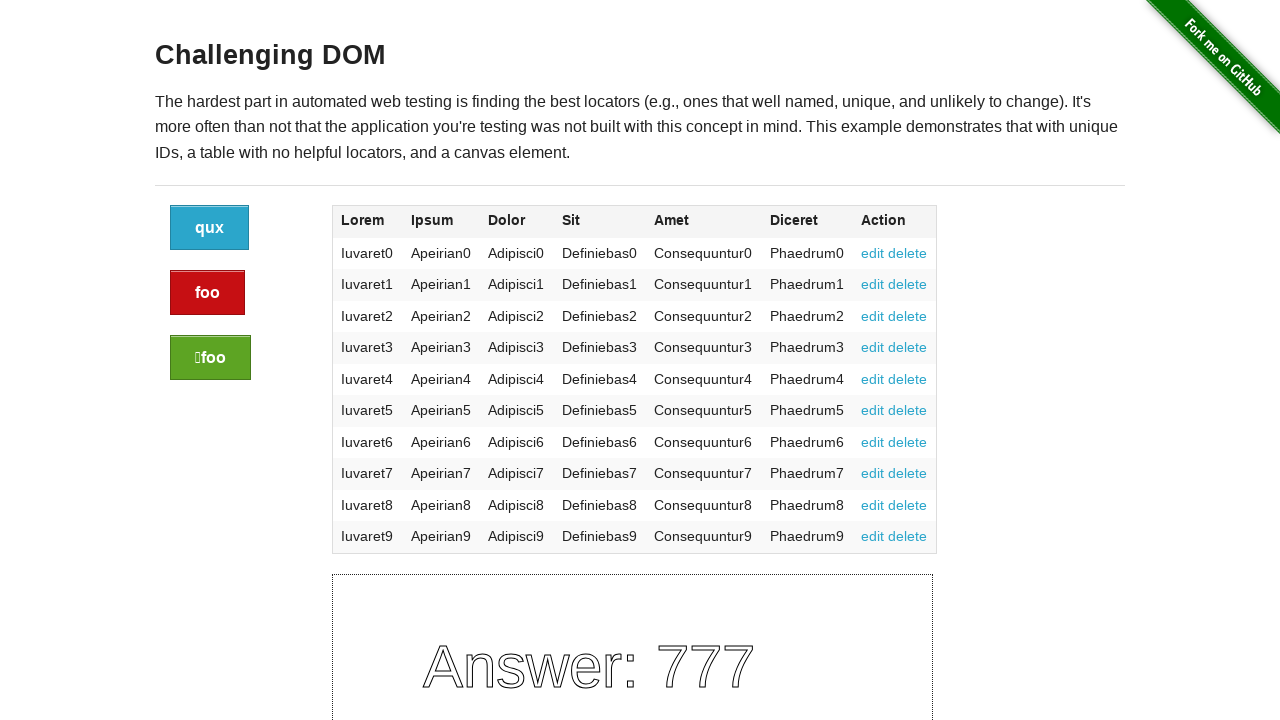